Tests scrolling down a tall webpage using mouse wheel actions until a scroll button element becomes visible at the bottom of the page.

Starting URL: http://www.seleniumui.moderntester.pl/high-site.php

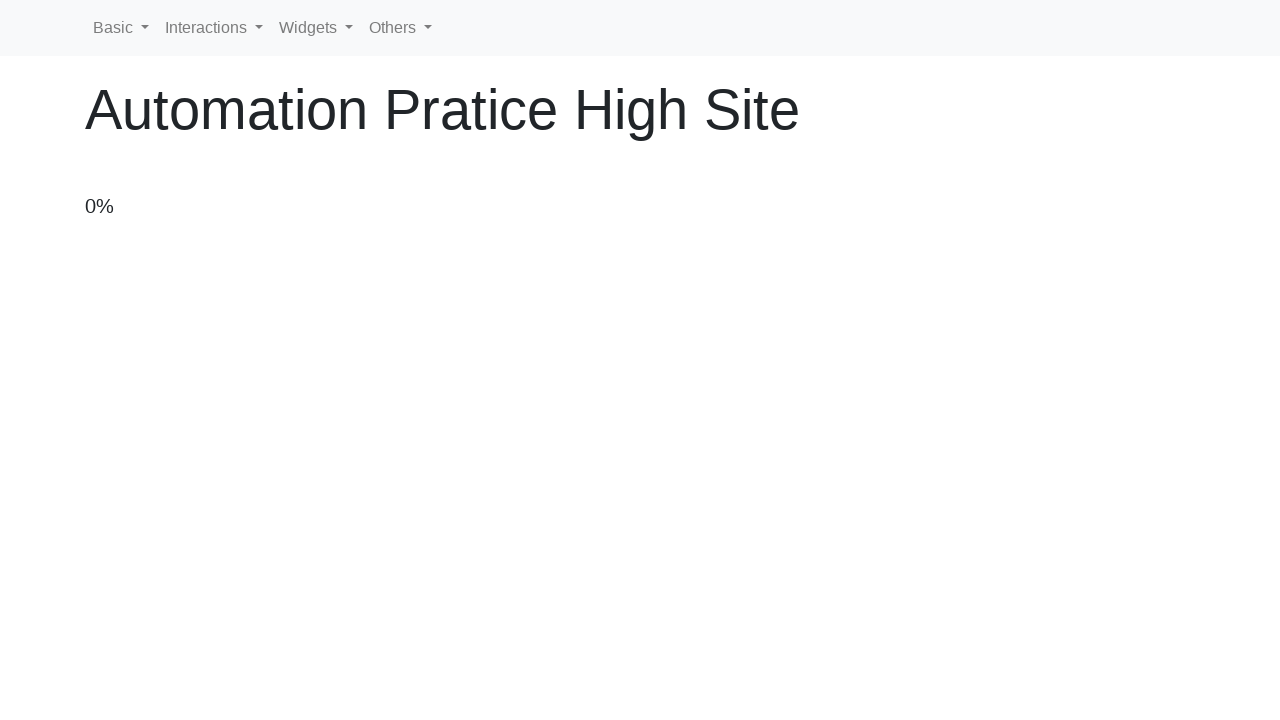

Navigated to high-site.php
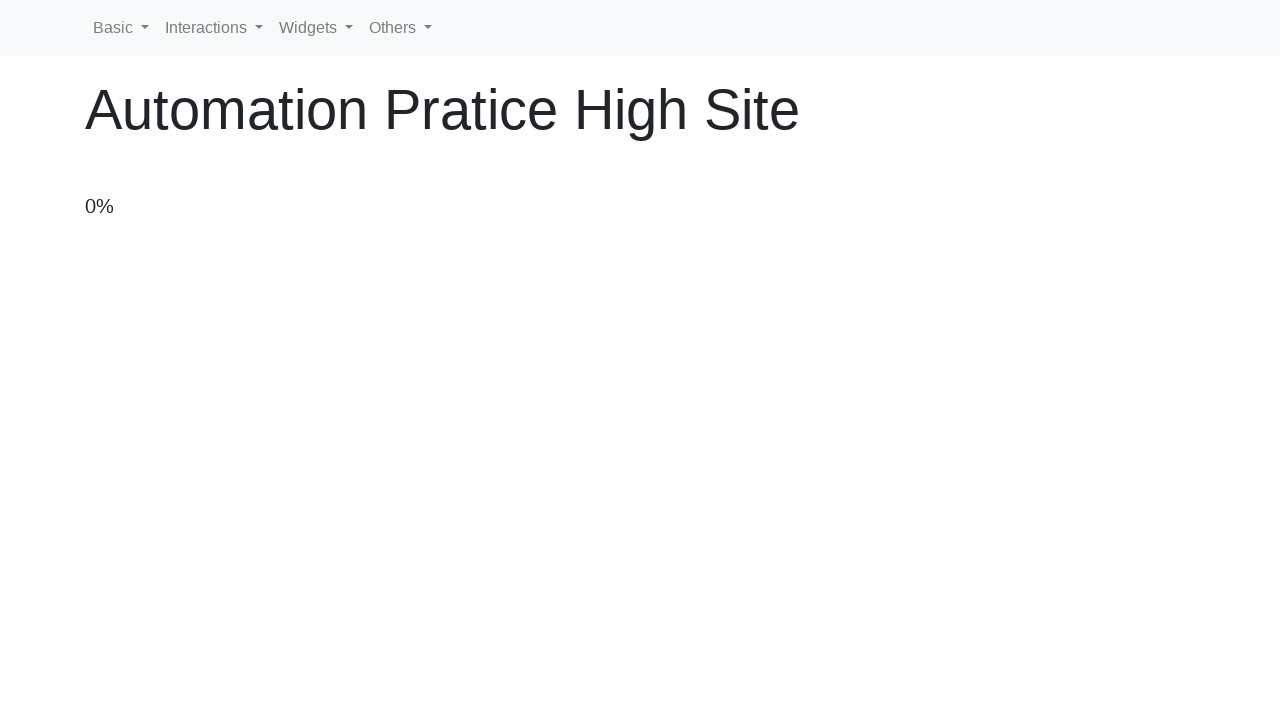

Scrolled down 100 pixels (scroll #1)
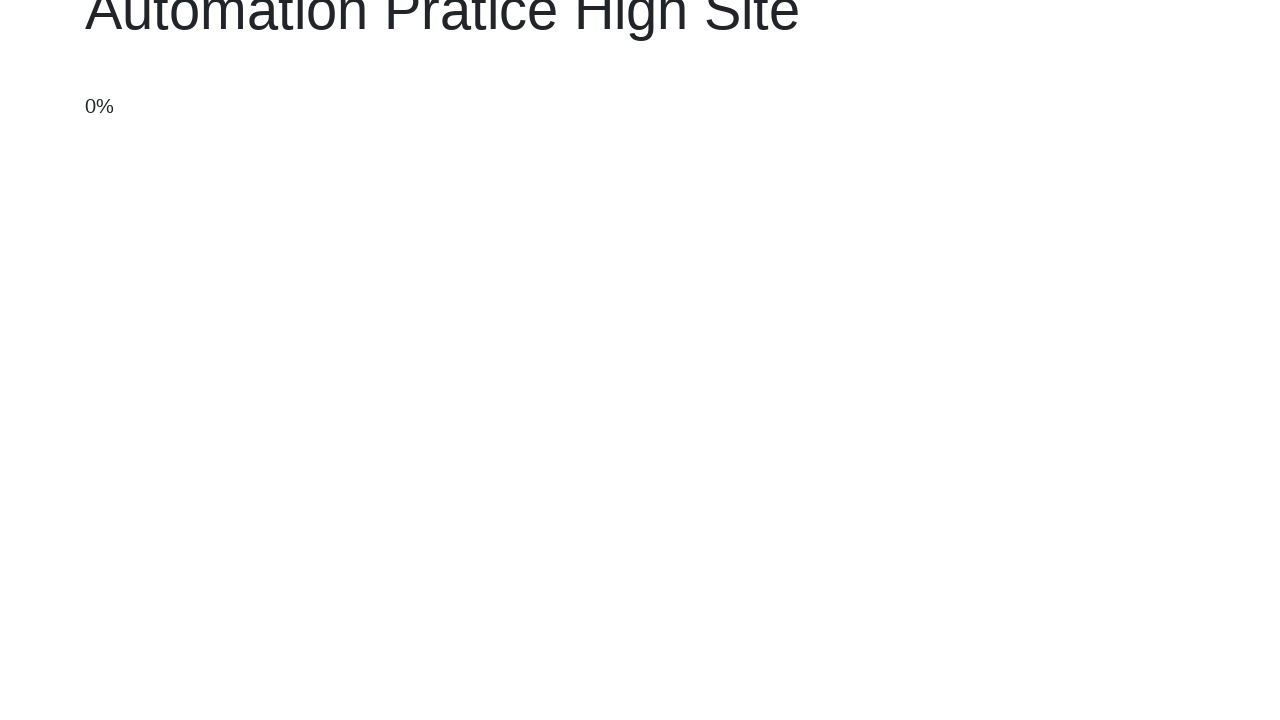

Waited 100ms for scroll to complete
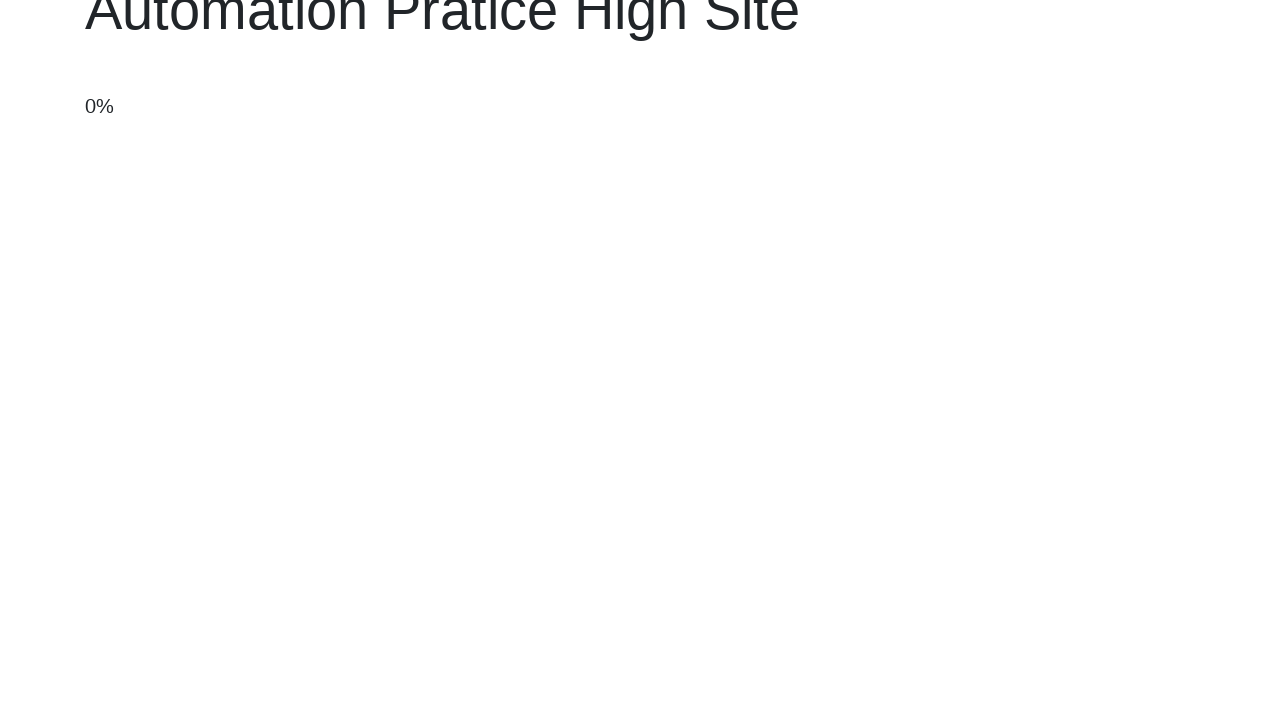

Scrolled down 100 pixels (scroll #2)
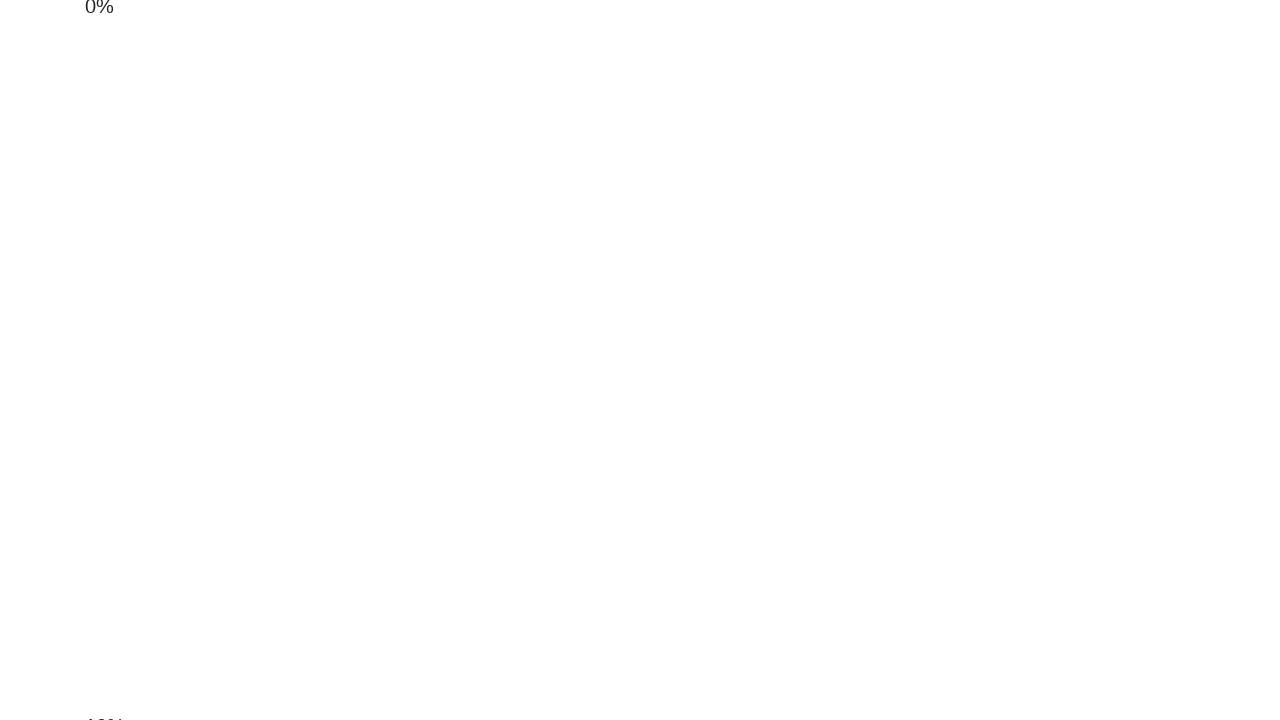

Waited 100ms for scroll to complete
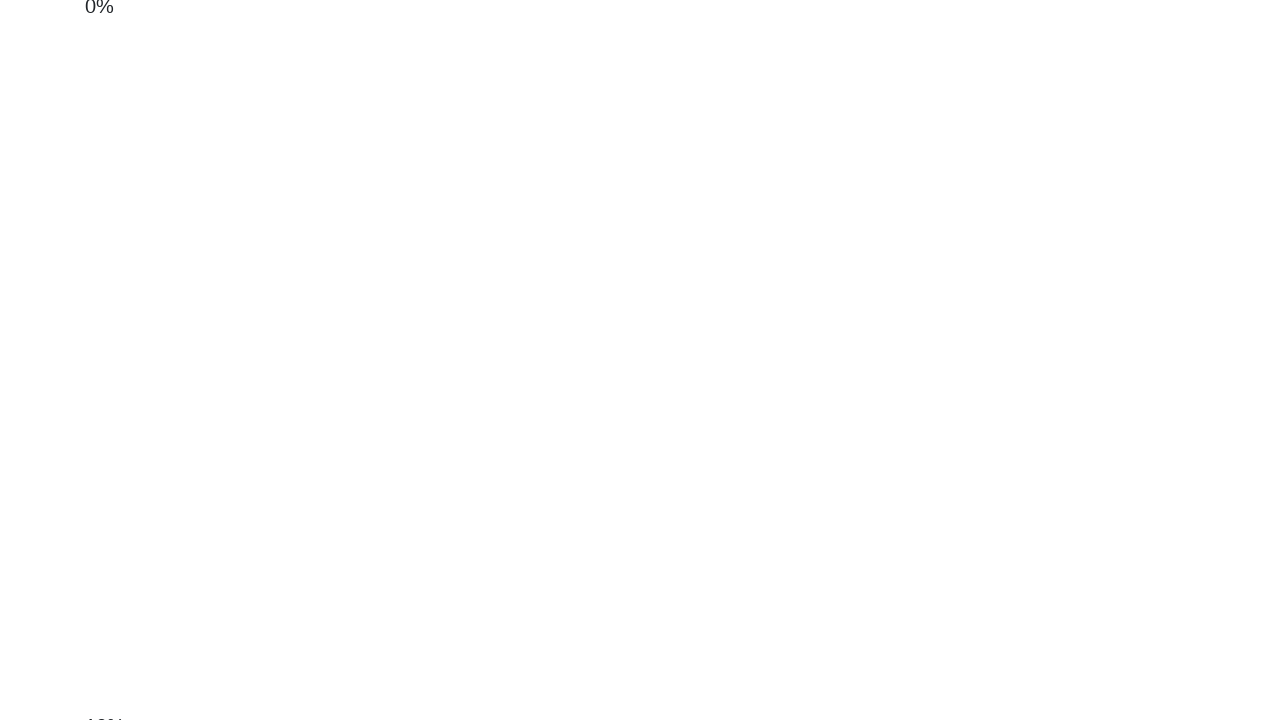

Scrolled down 100 pixels (scroll #3)
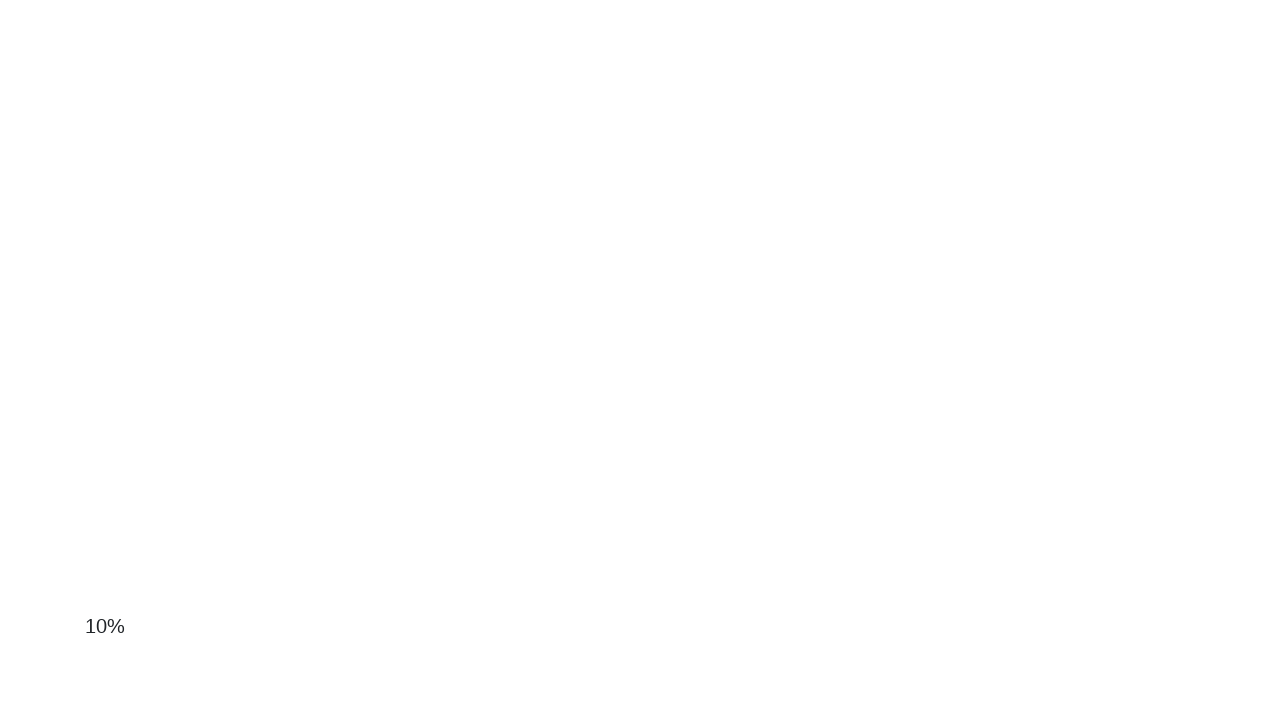

Waited 100ms for scroll to complete
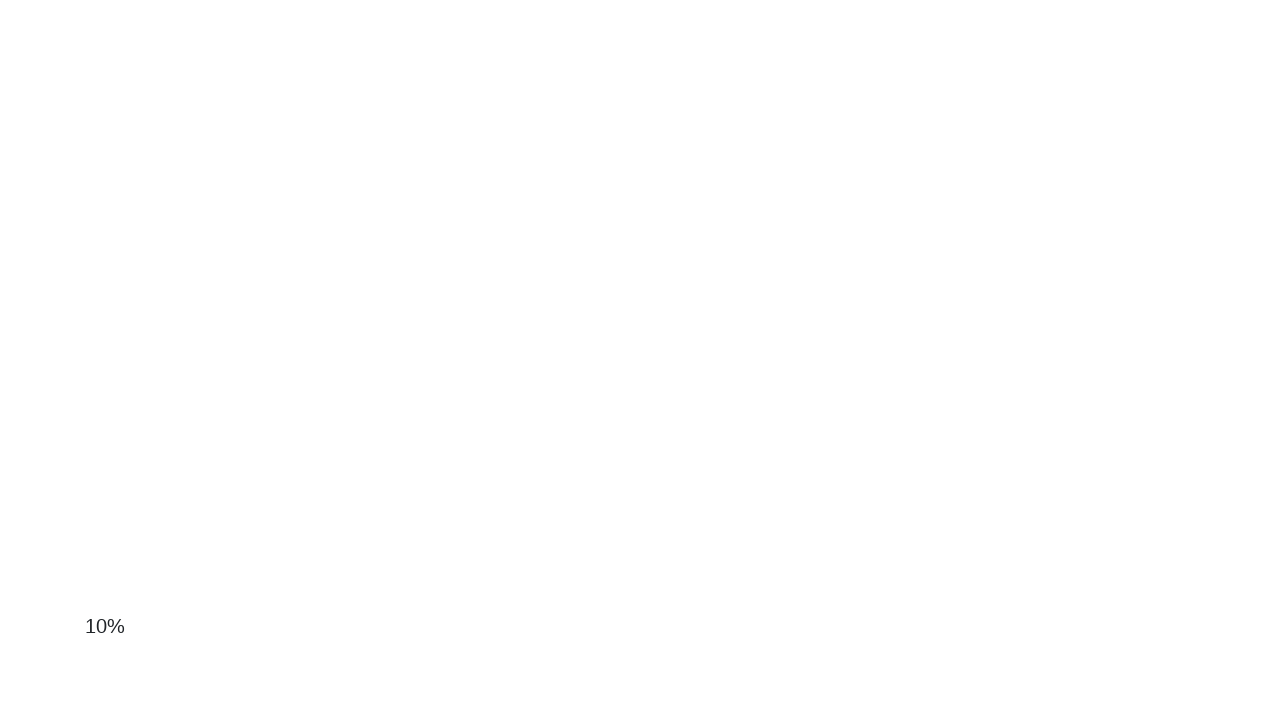

Scrolled down 100 pixels (scroll #4)
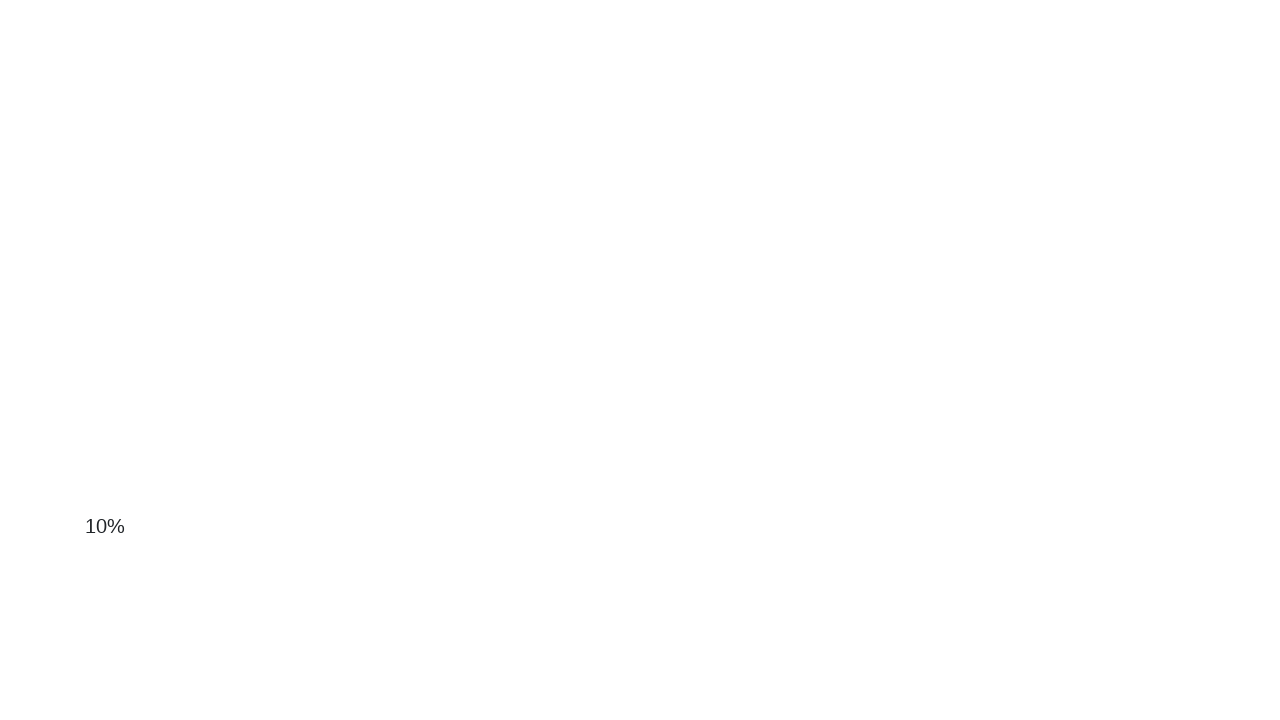

Waited 100ms for scroll to complete
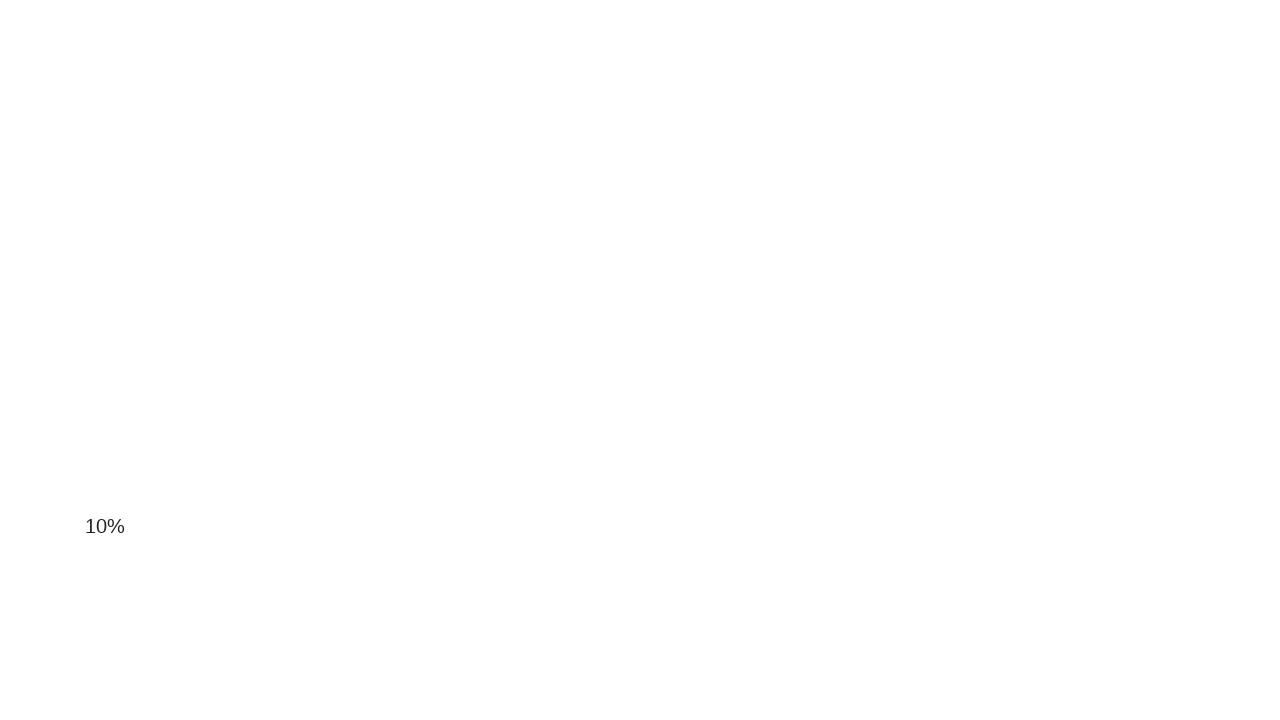

Scrolled down 100 pixels (scroll #5)
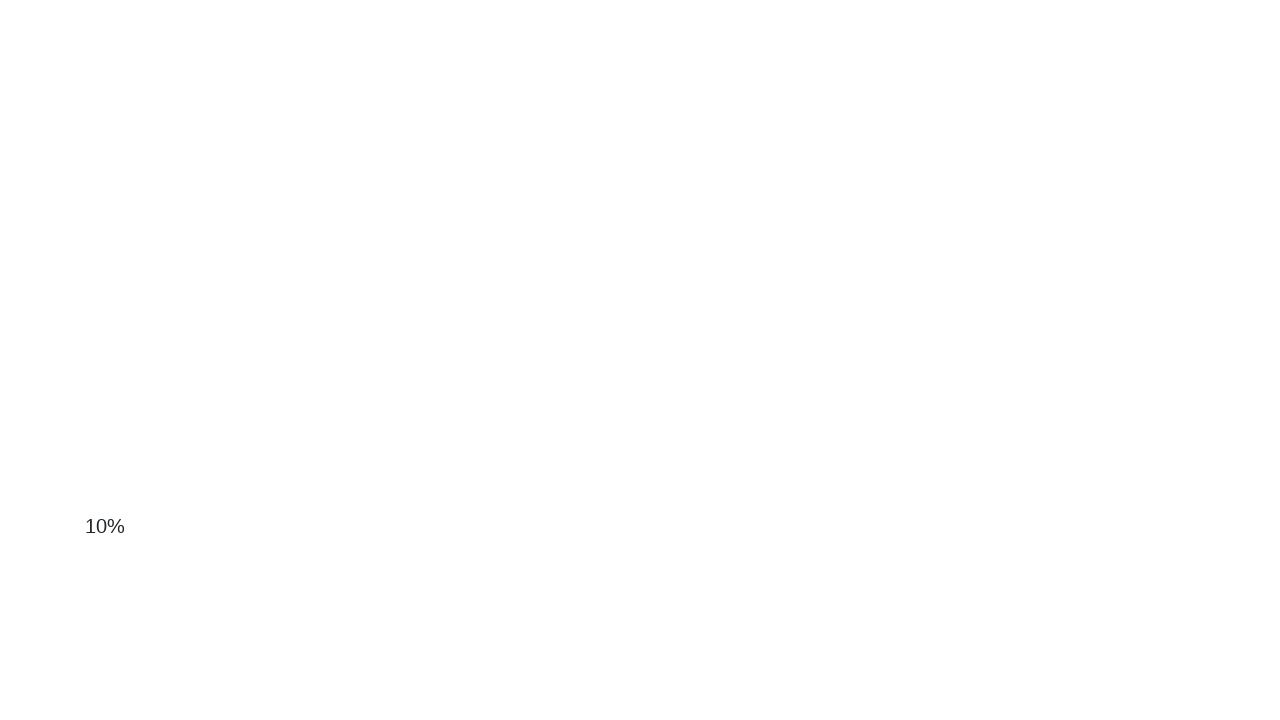

Waited 100ms for scroll to complete
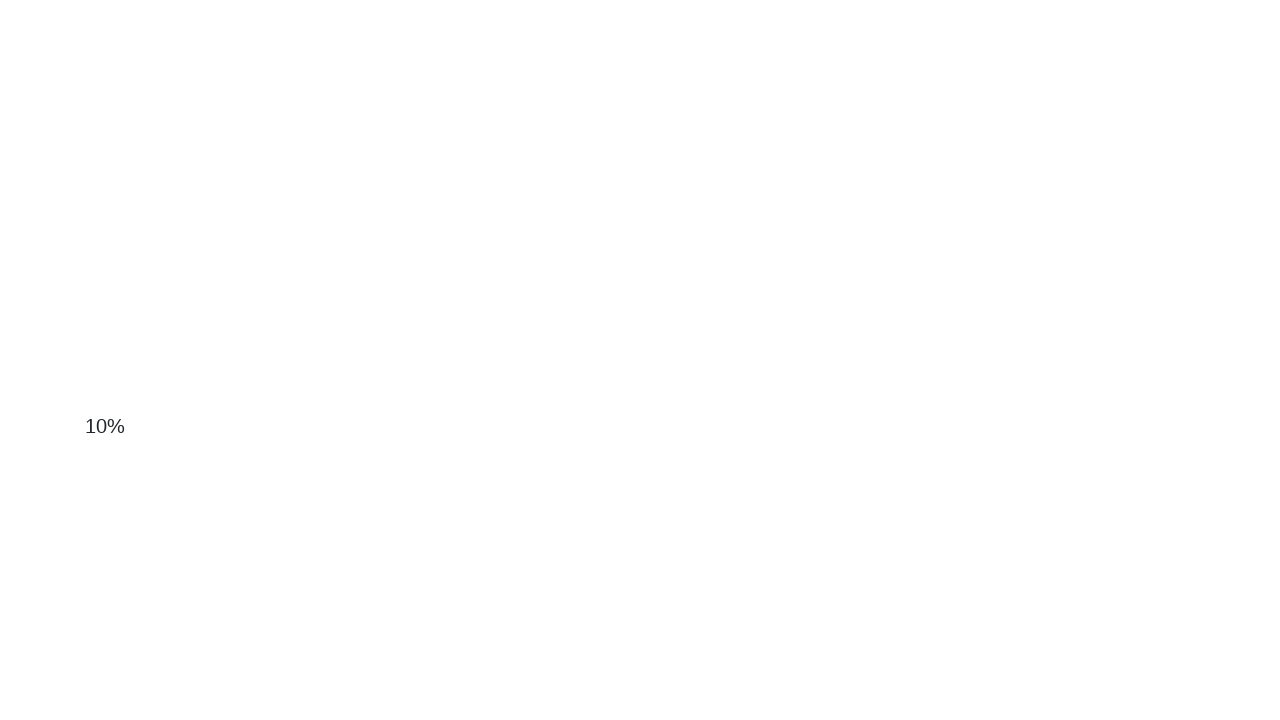

Scrolled down 100 pixels (scroll #6)
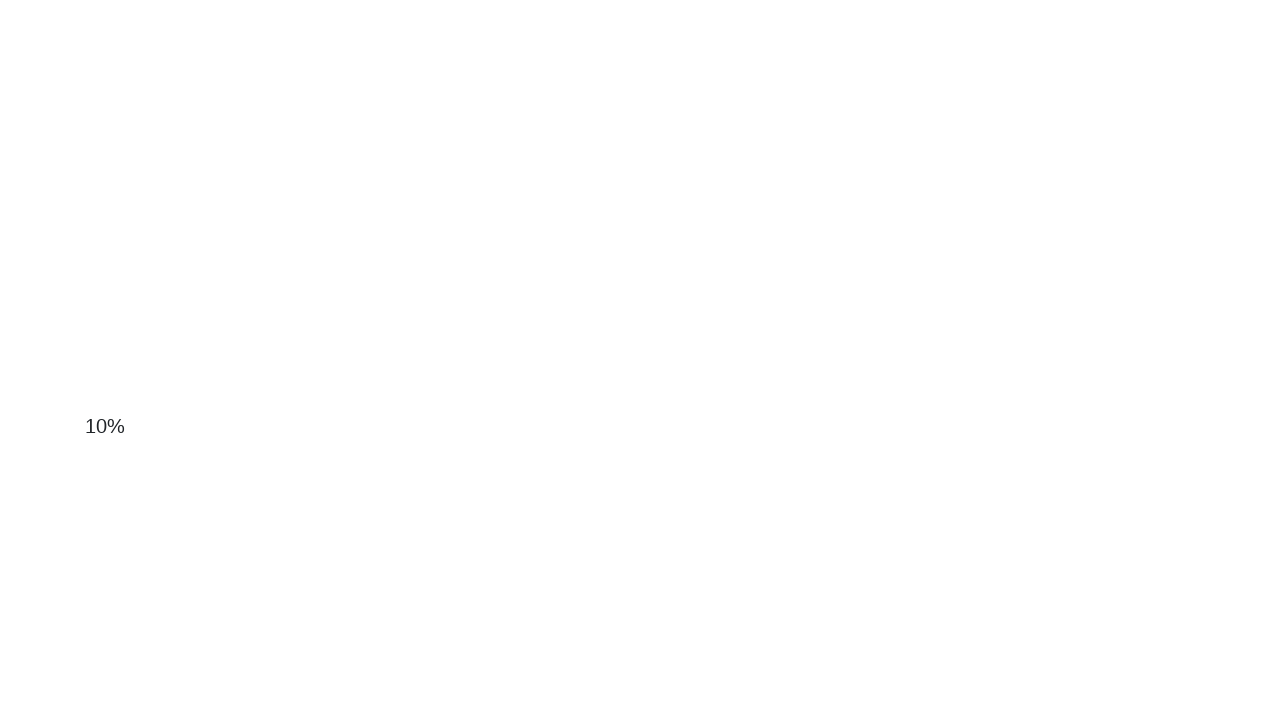

Waited 100ms for scroll to complete
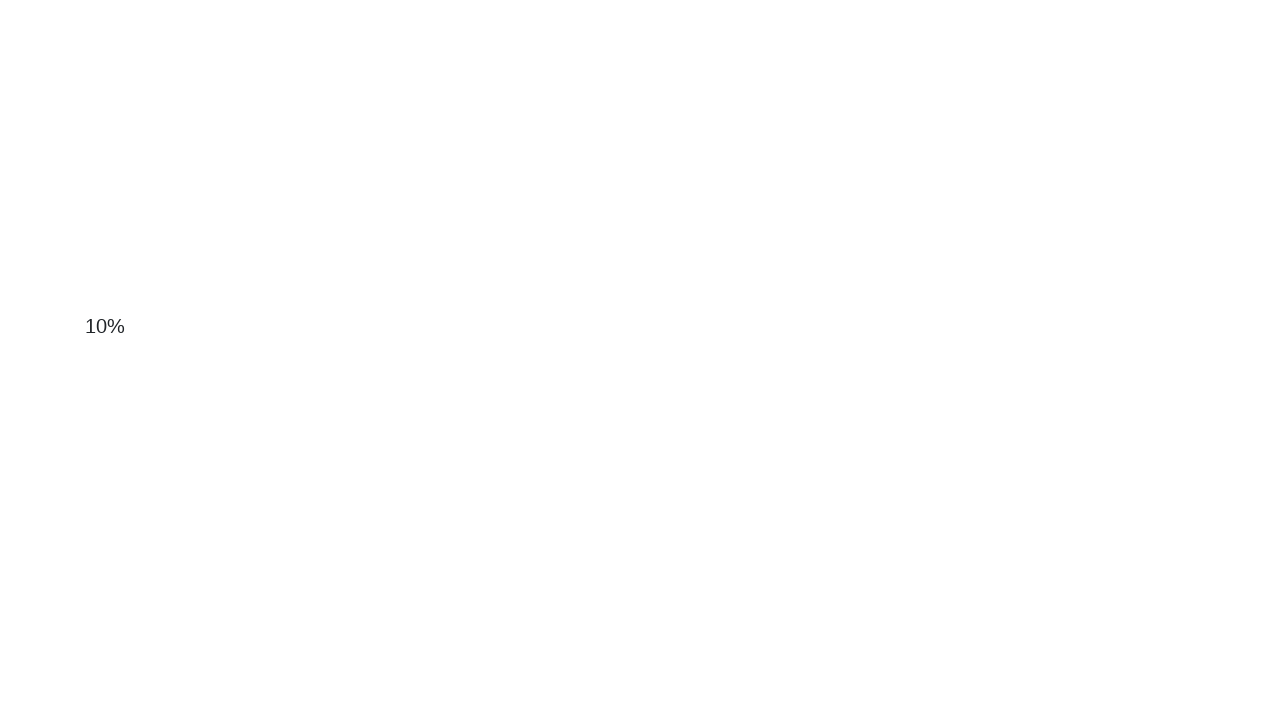

Scrolled down 100 pixels (scroll #7)
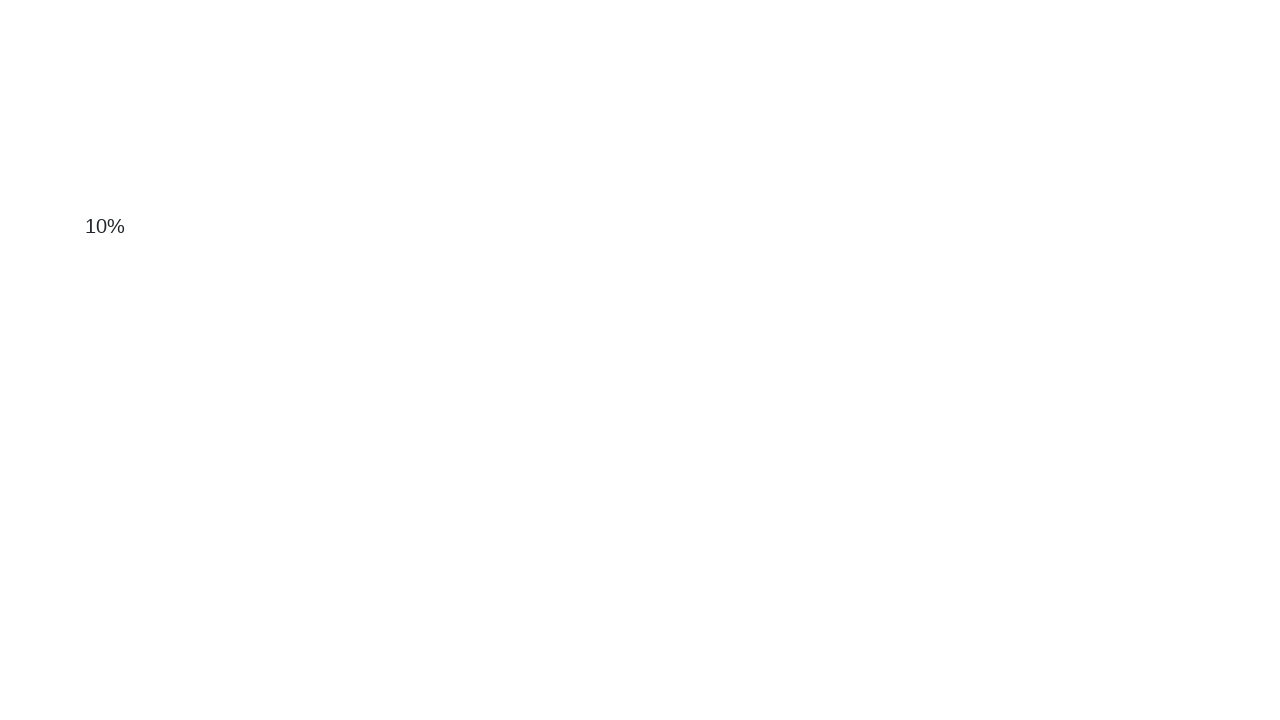

Waited 100ms for scroll to complete
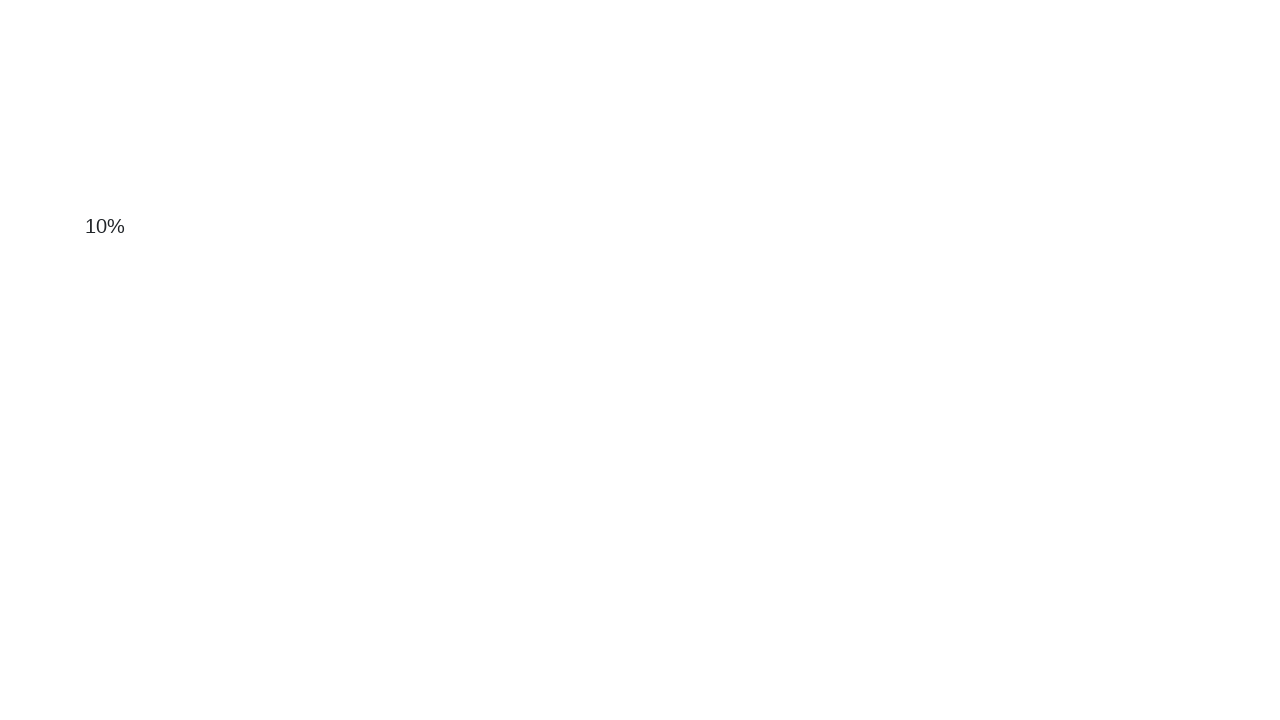

Scrolled down 100 pixels (scroll #8)
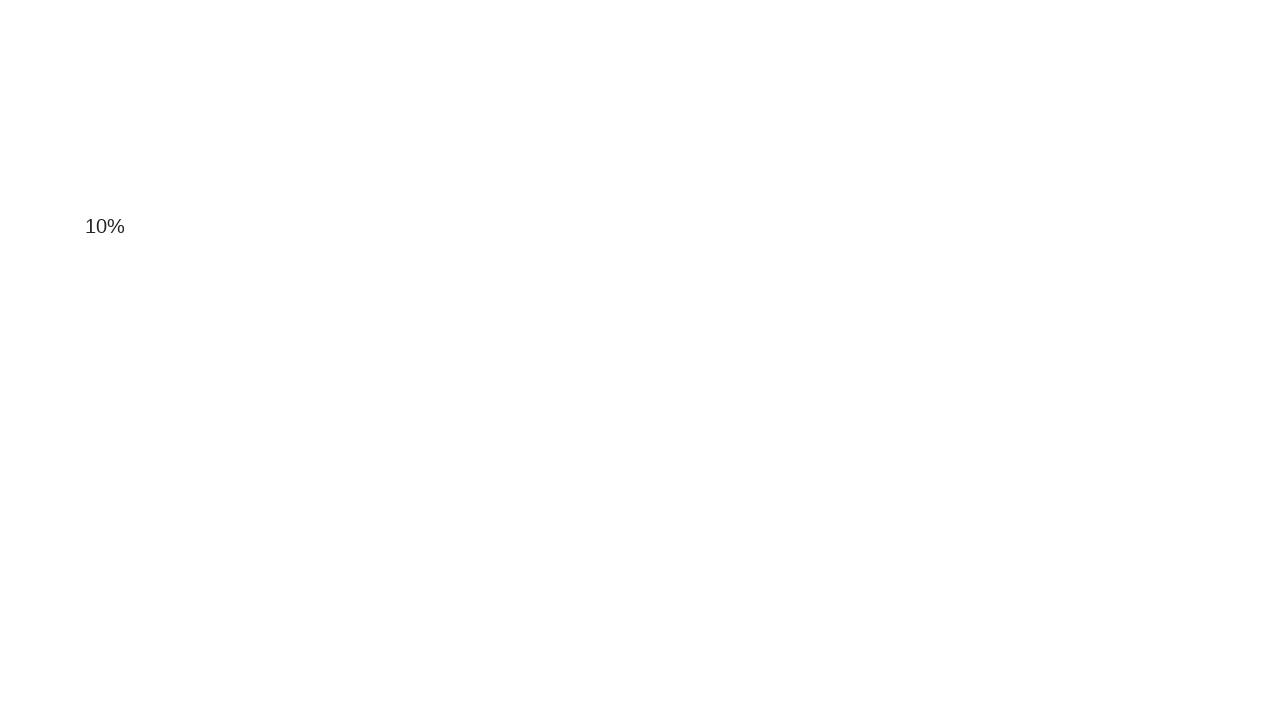

Waited 100ms for scroll to complete
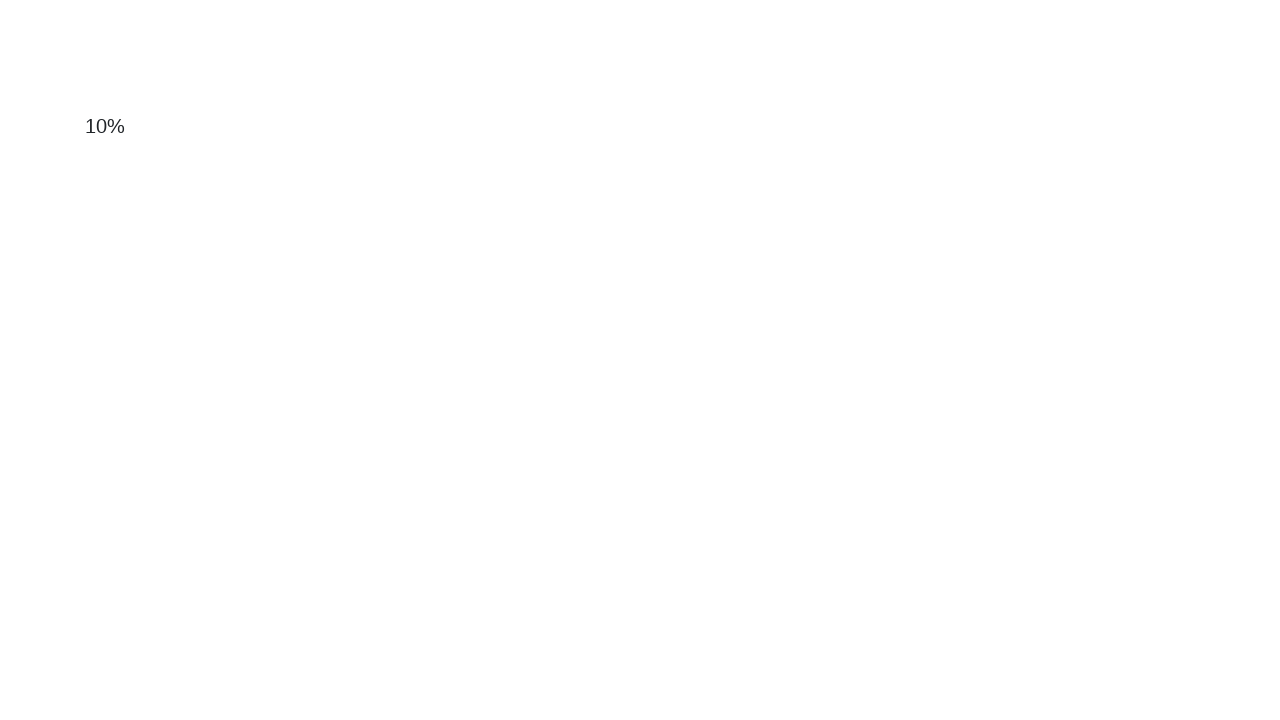

Scrolled down 100 pixels (scroll #9)
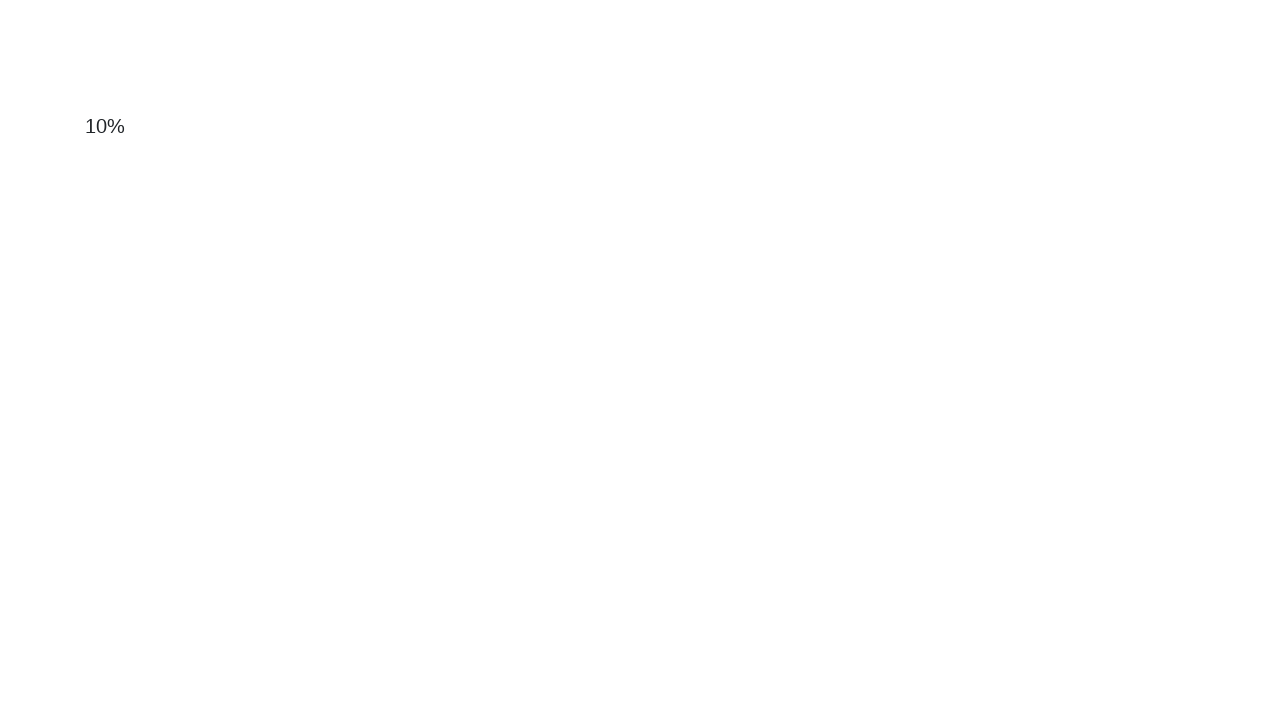

Waited 100ms for scroll to complete
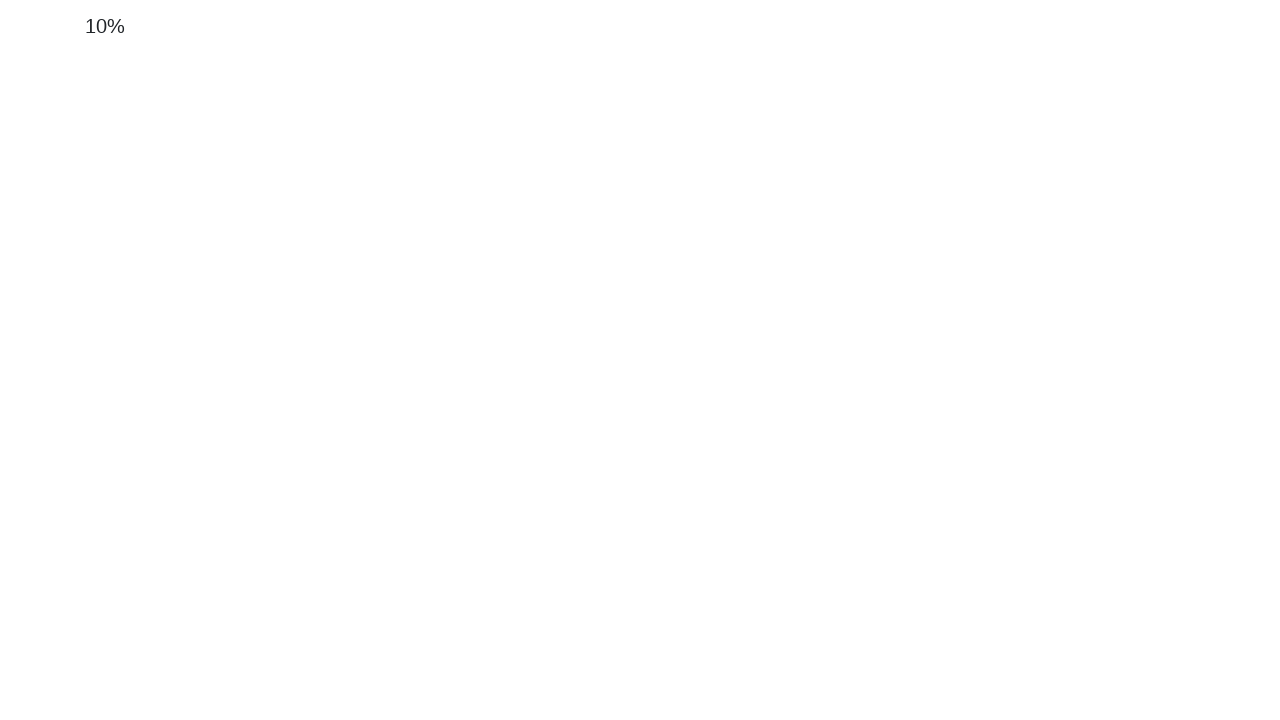

Scrolled down 100 pixels (scroll #10)
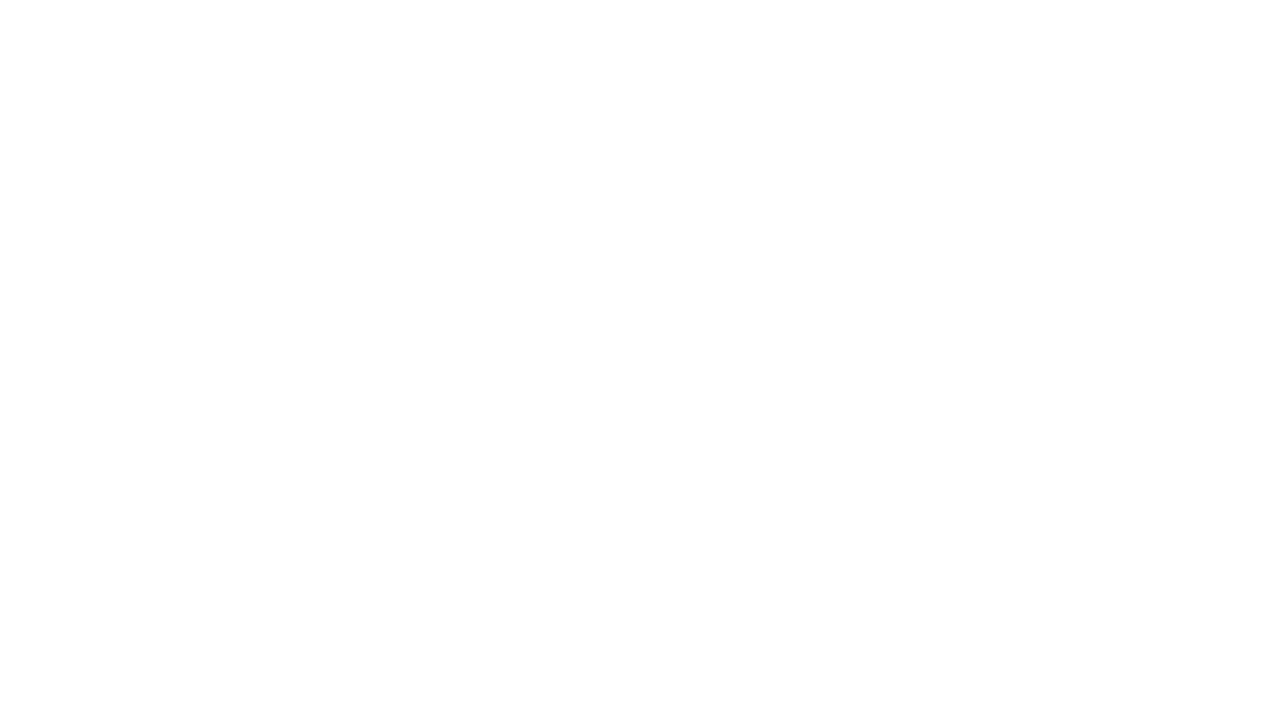

Waited 100ms for scroll to complete
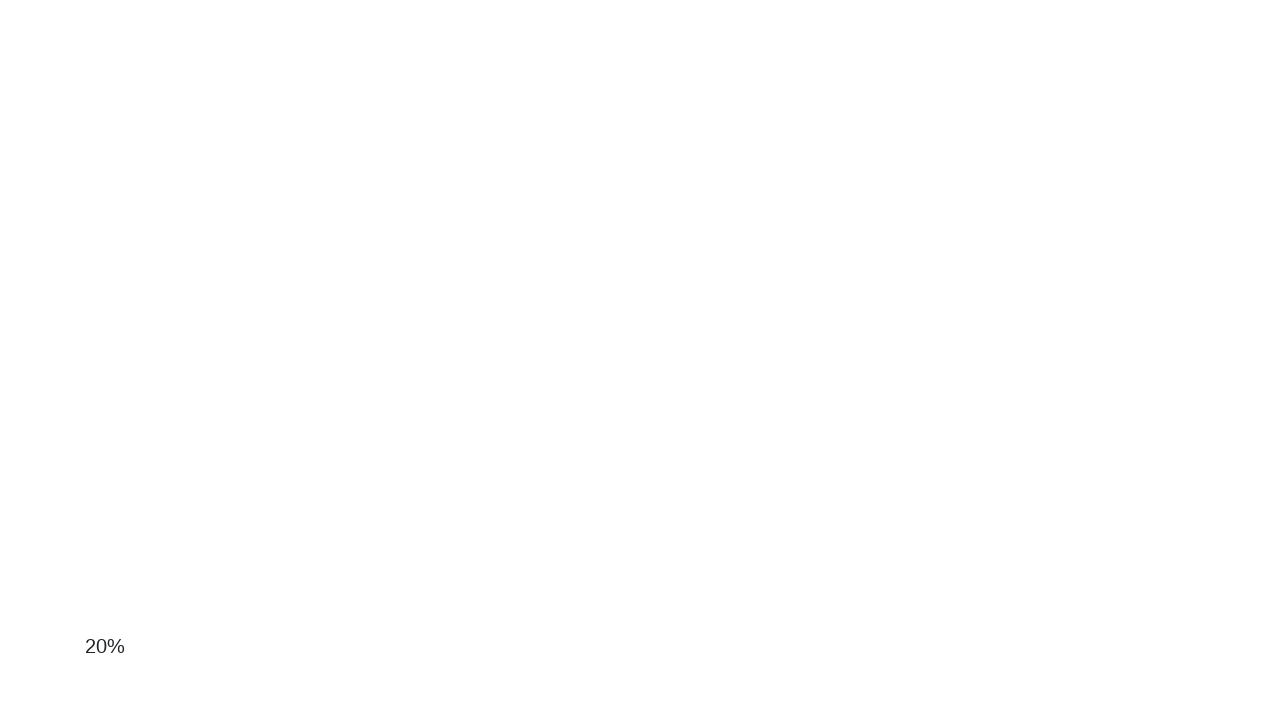

Scrolled down 100 pixels (scroll #11)
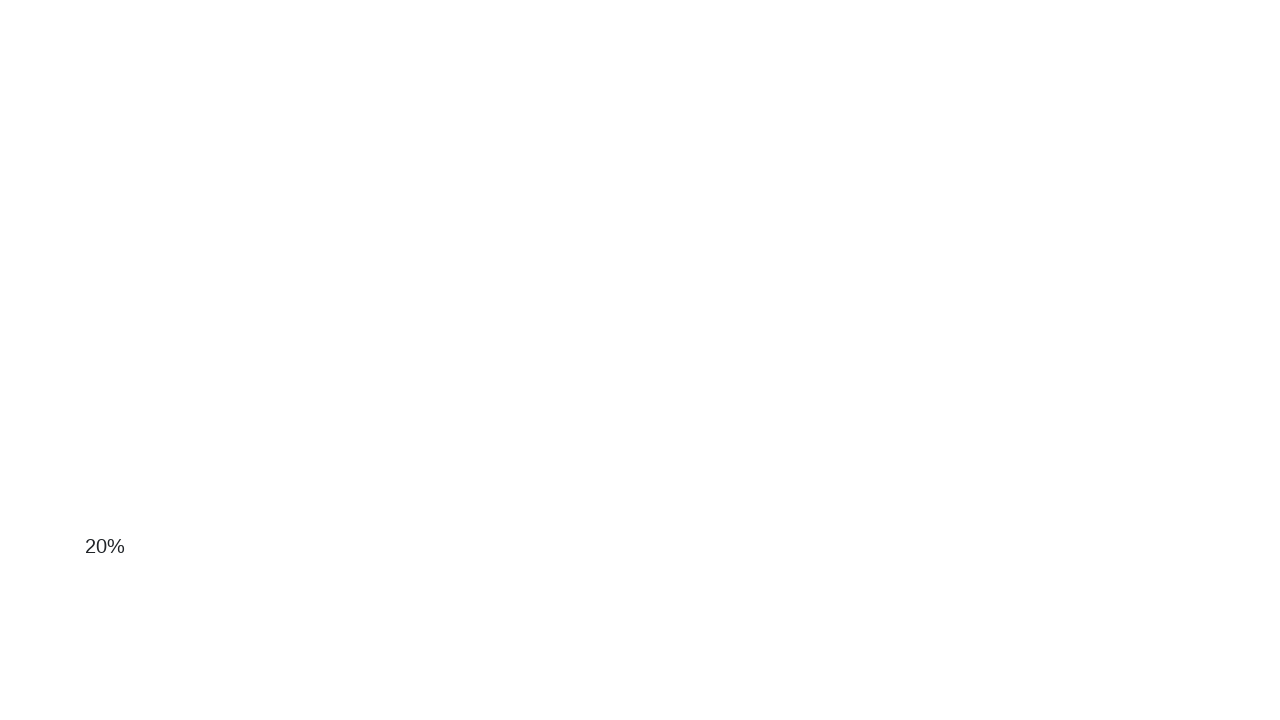

Waited 100ms for scroll to complete
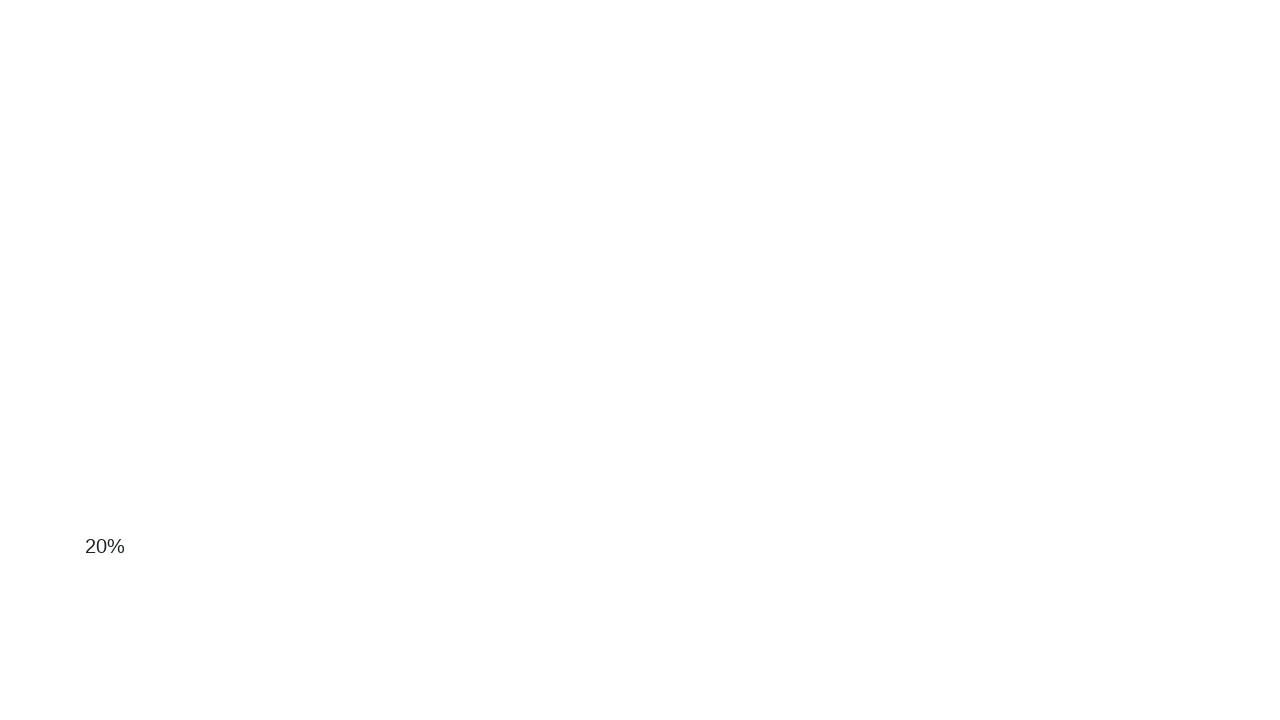

Scrolled down 100 pixels (scroll #12)
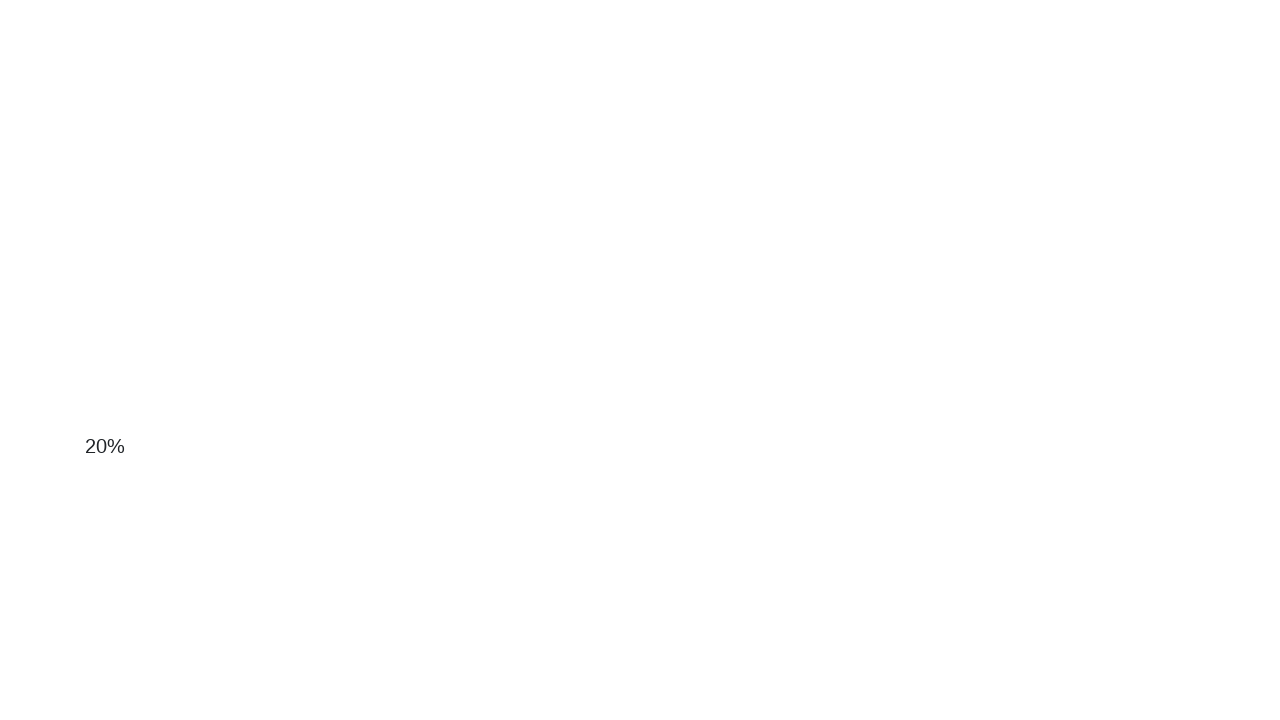

Waited 100ms for scroll to complete
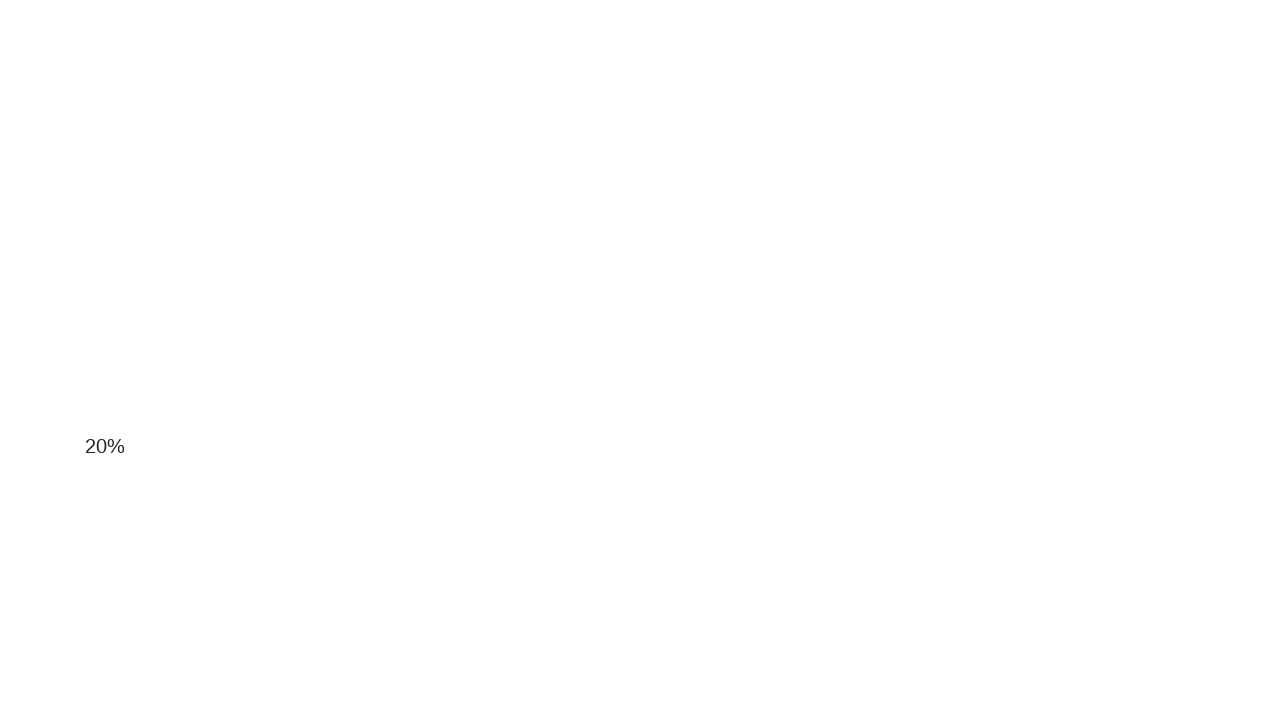

Scrolled down 100 pixels (scroll #13)
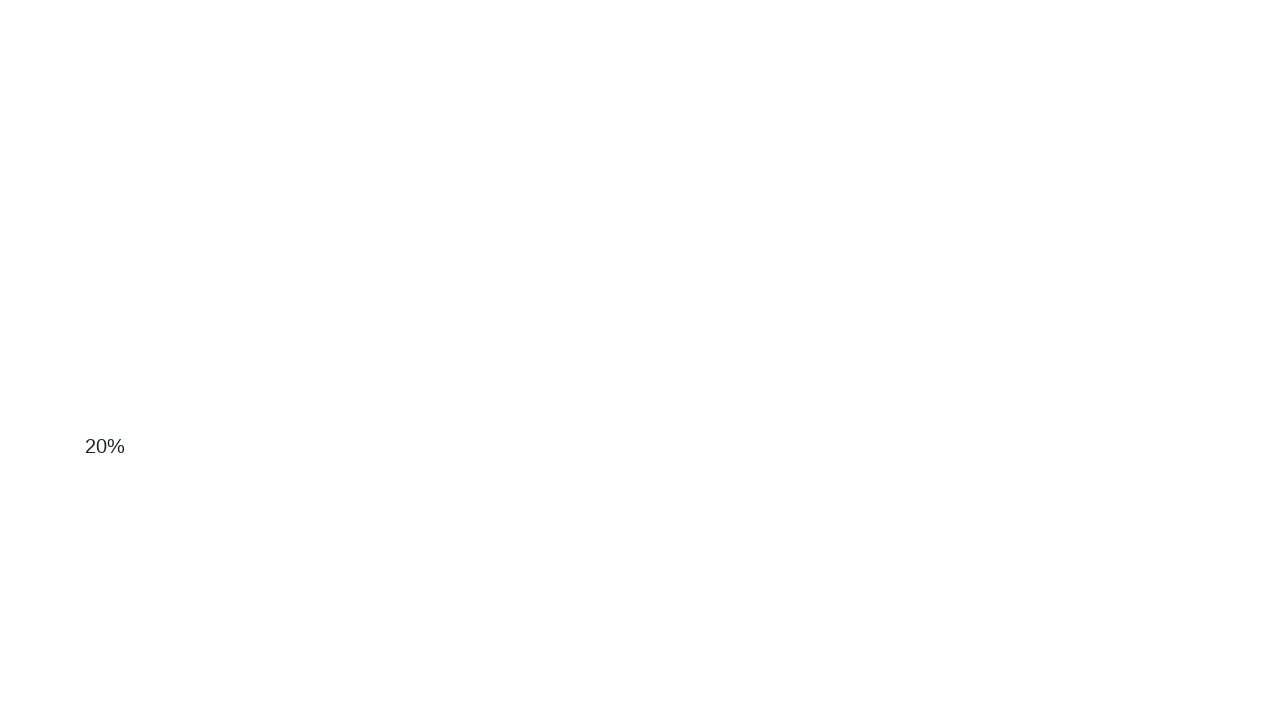

Waited 100ms for scroll to complete
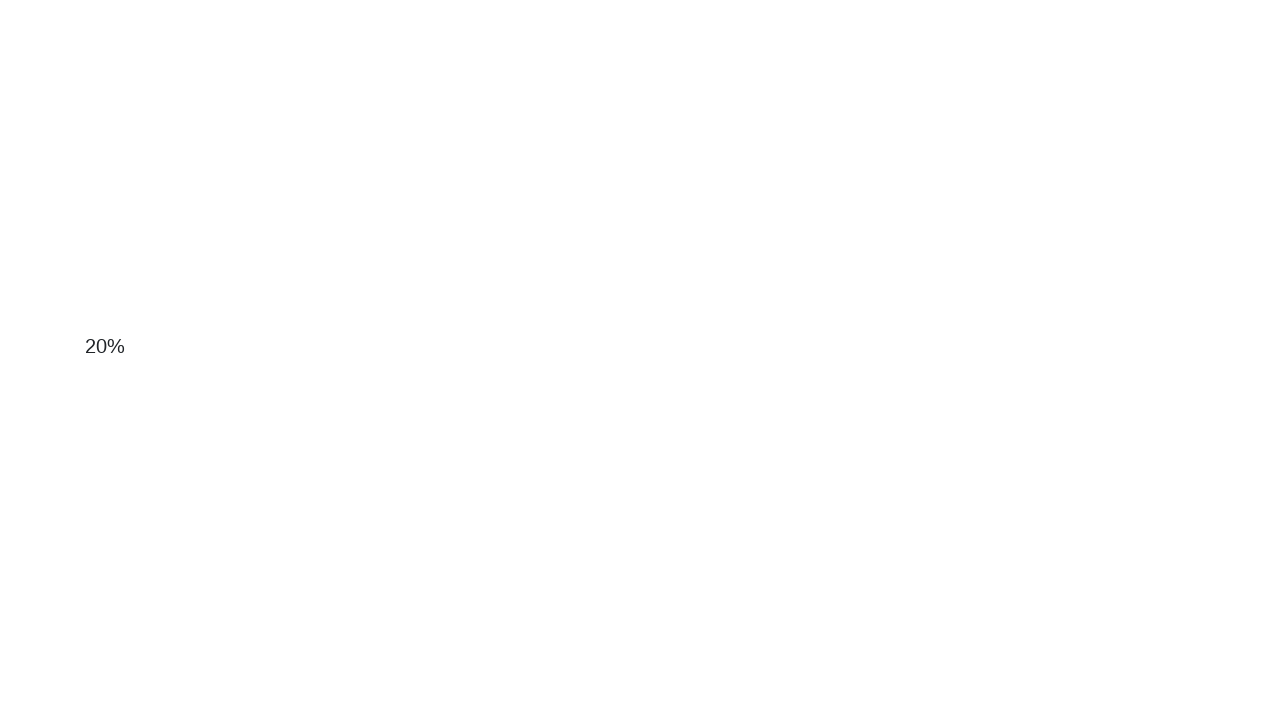

Scrolled down 100 pixels (scroll #14)
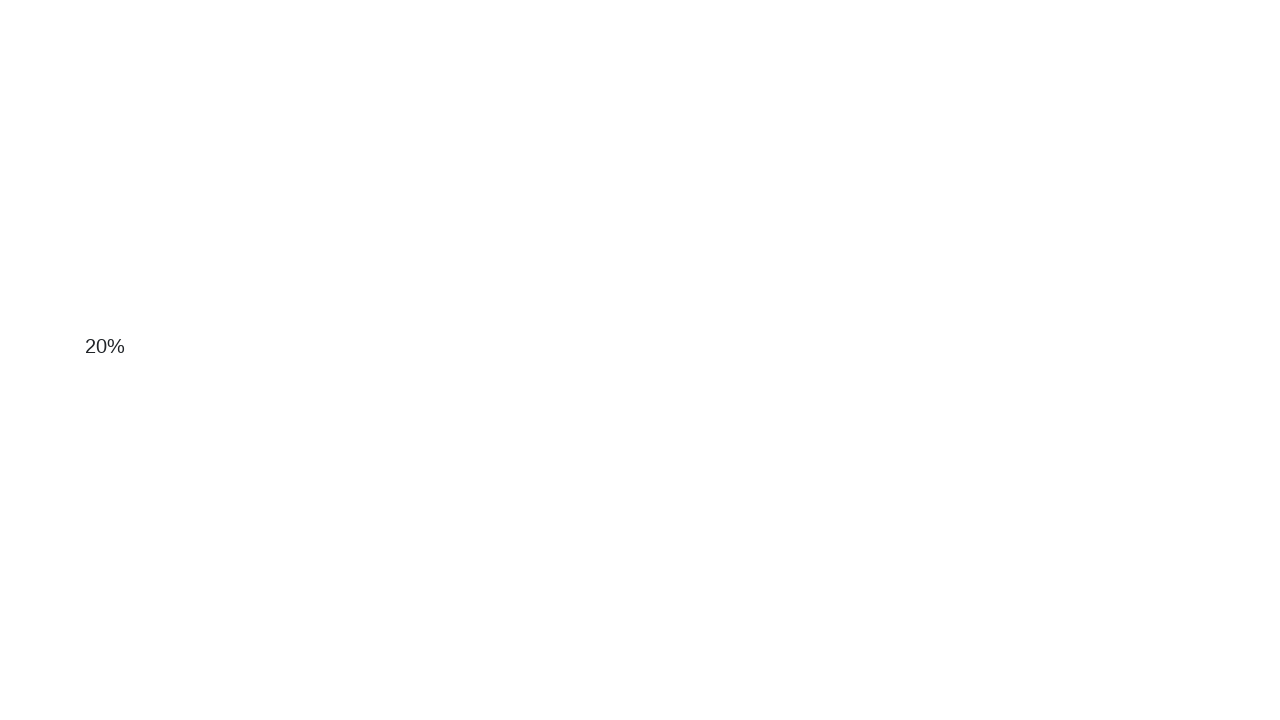

Waited 100ms for scroll to complete
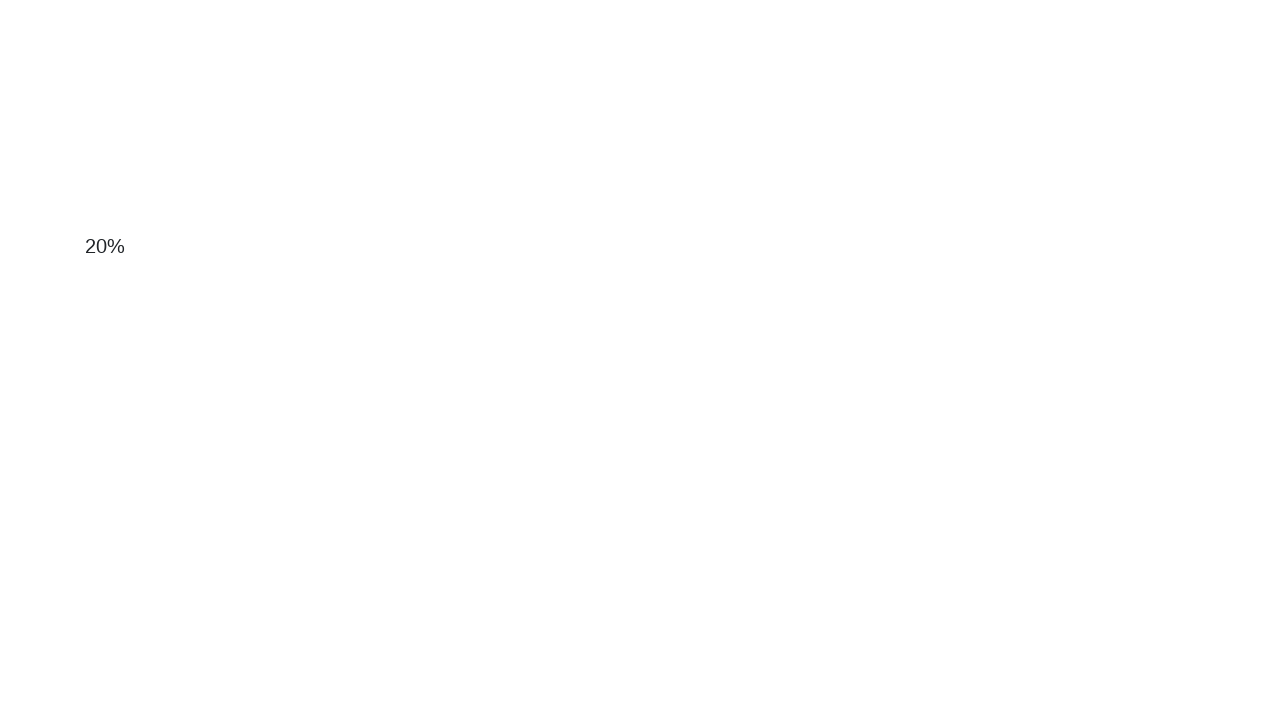

Scrolled down 100 pixels (scroll #15)
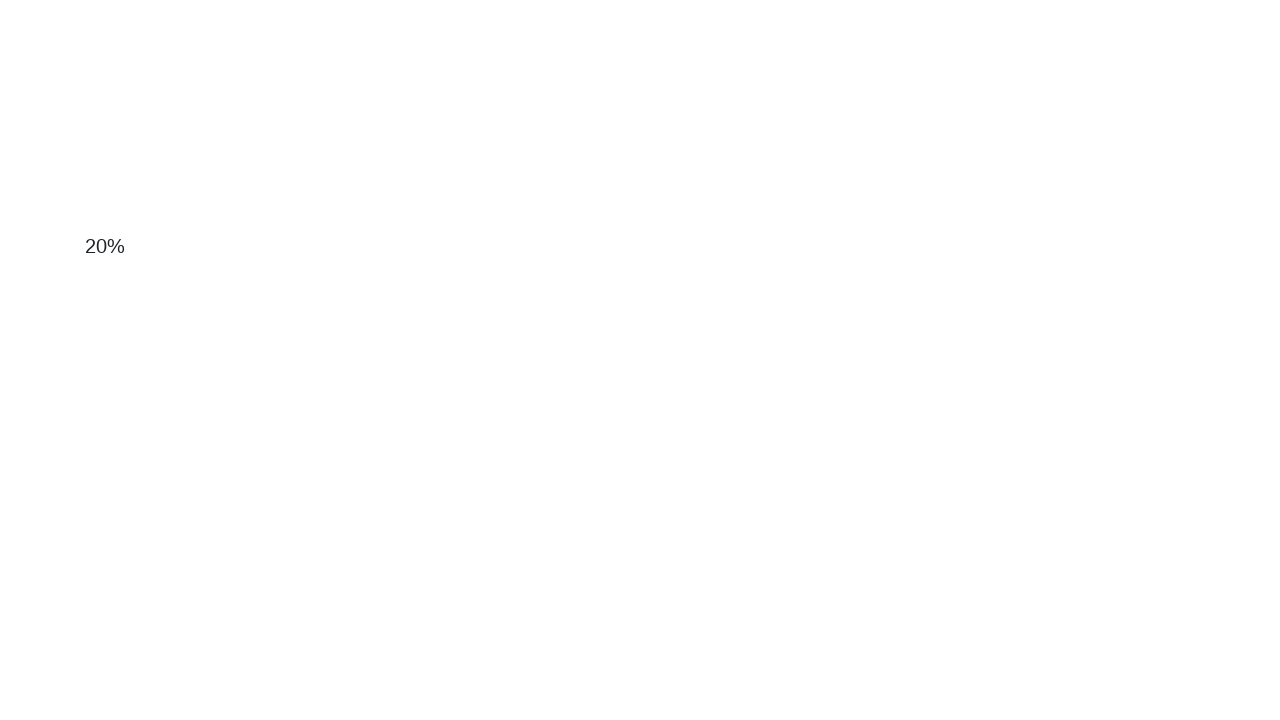

Waited 100ms for scroll to complete
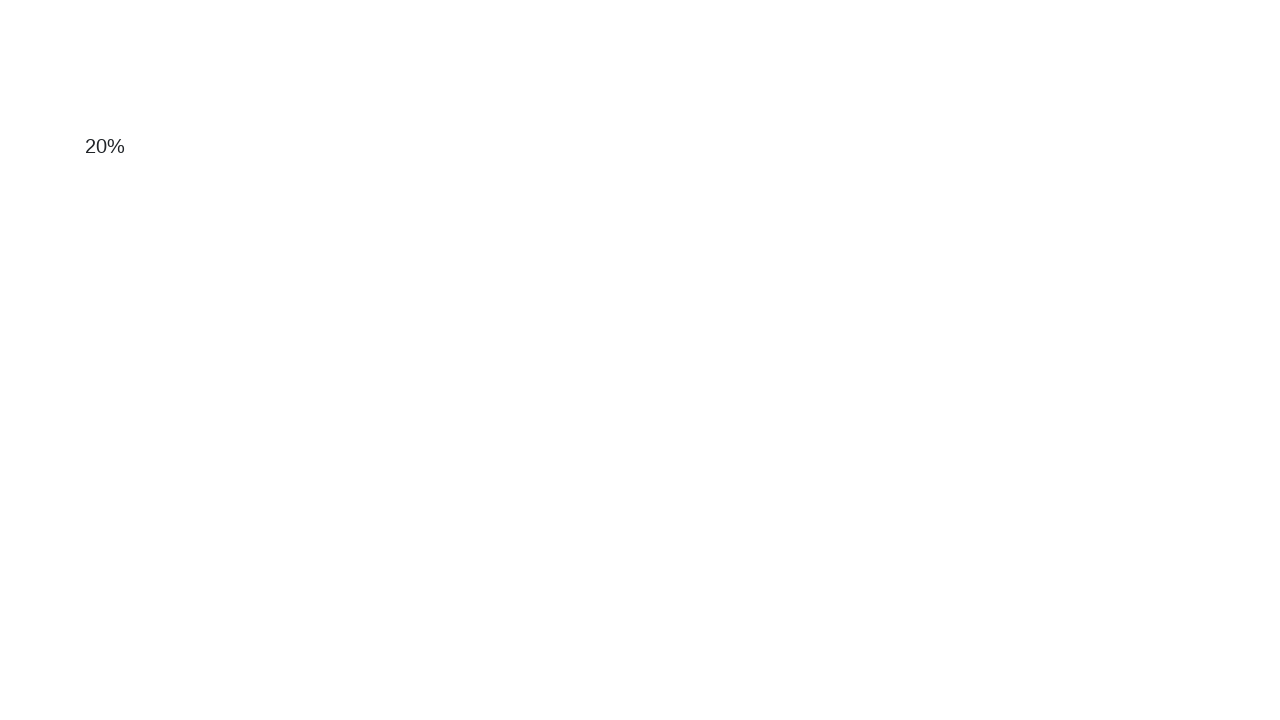

Scrolled down 100 pixels (scroll #16)
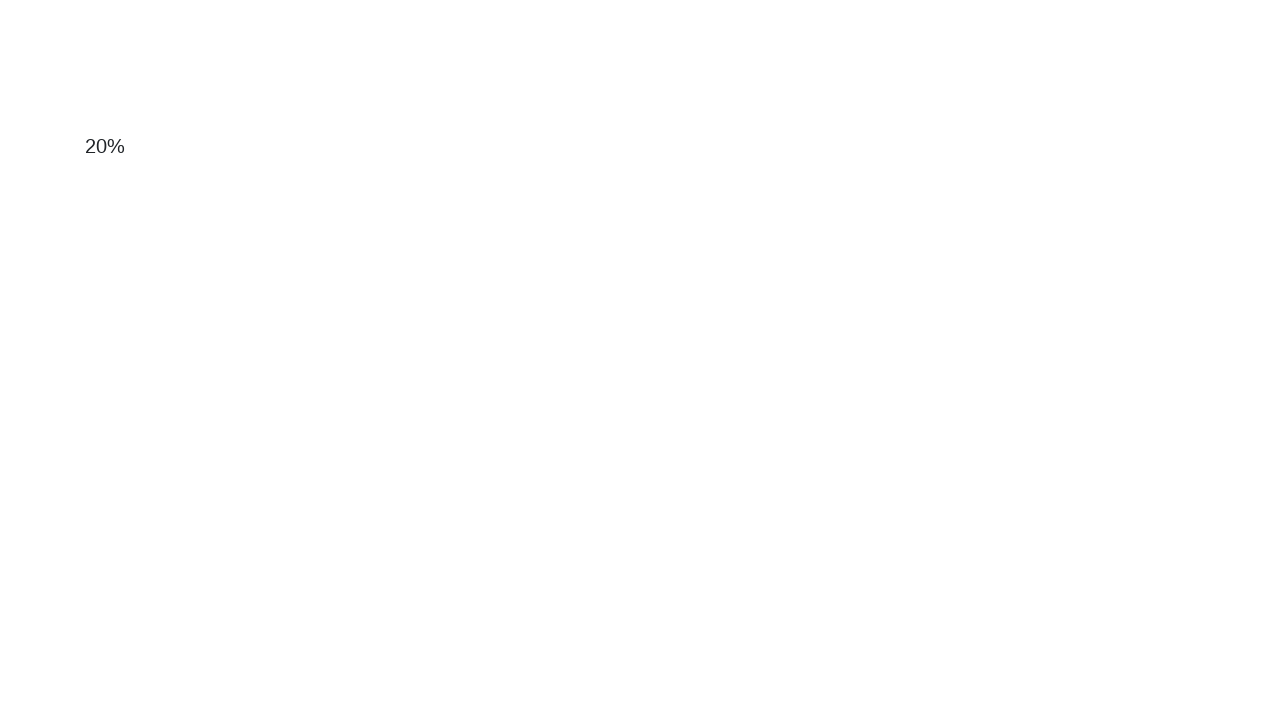

Waited 100ms for scroll to complete
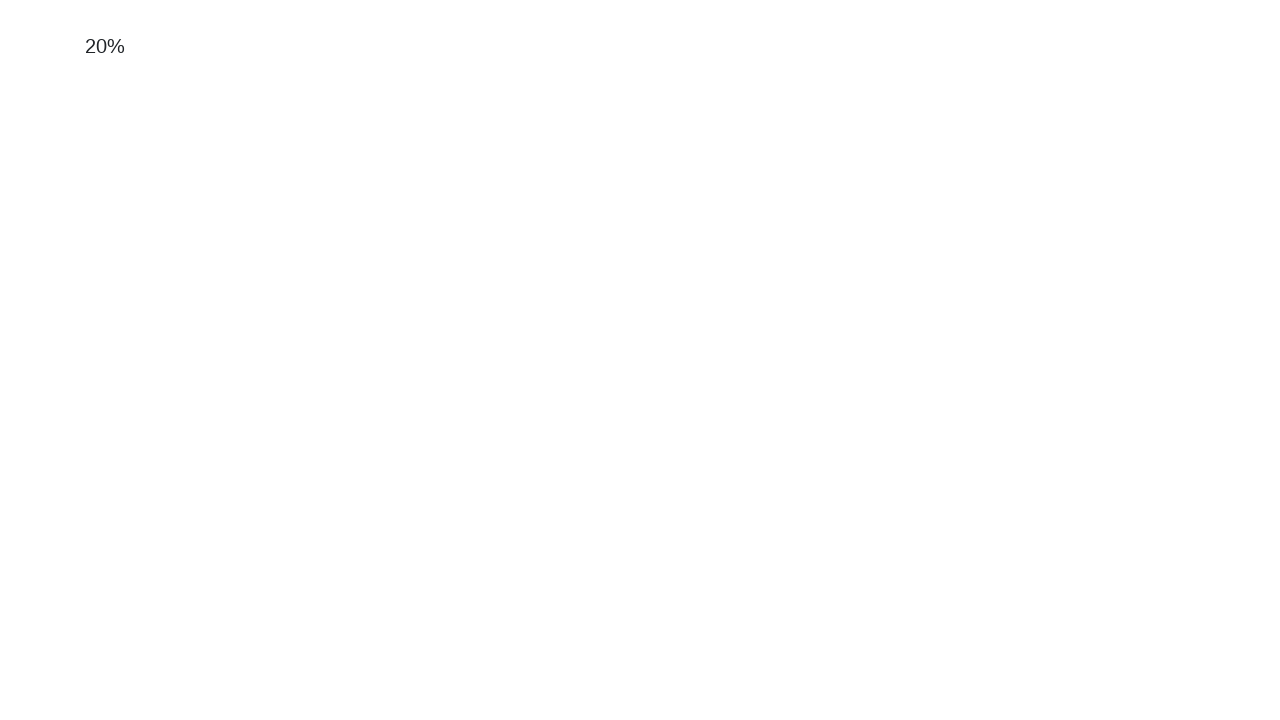

Scrolled down 100 pixels (scroll #17)
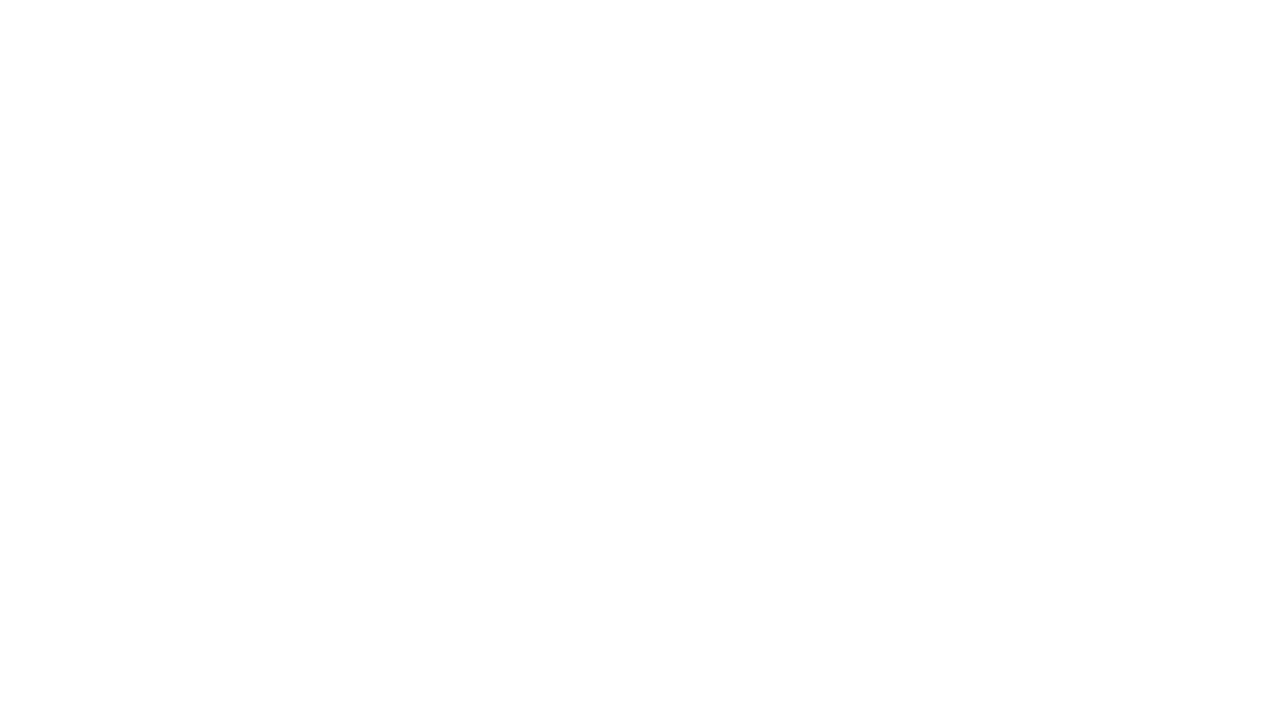

Waited 100ms for scroll to complete
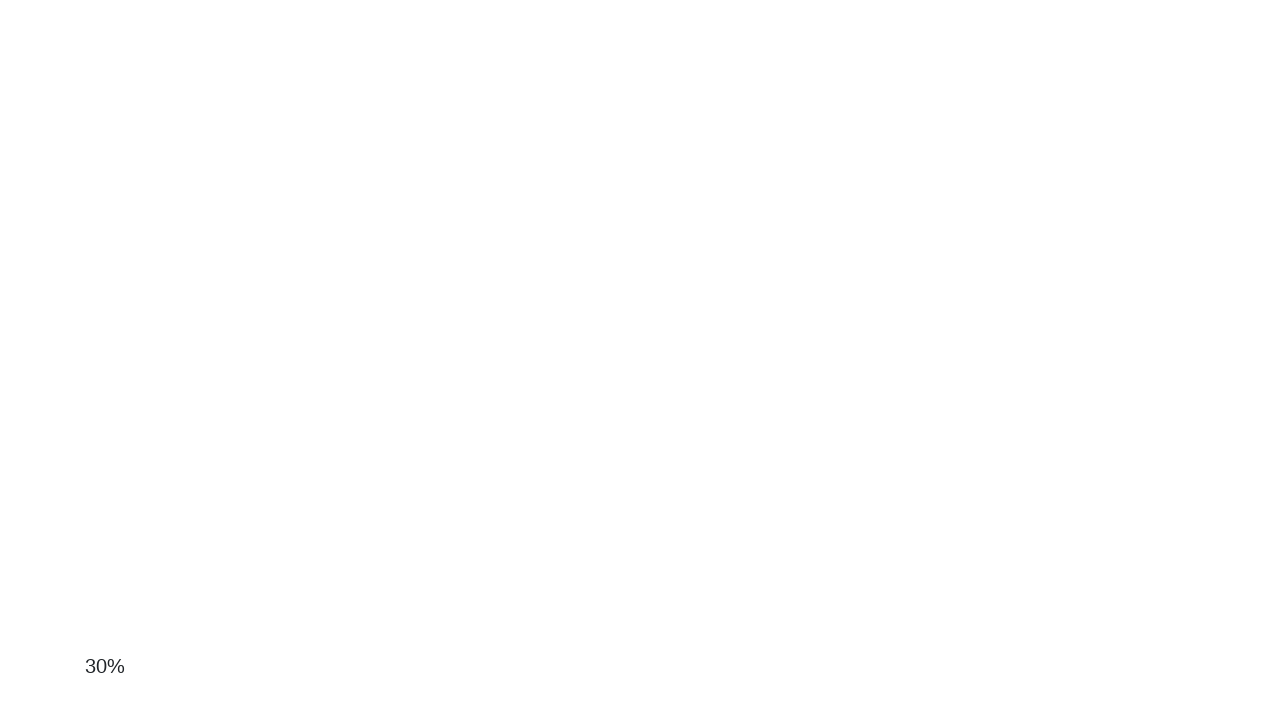

Scrolled down 100 pixels (scroll #18)
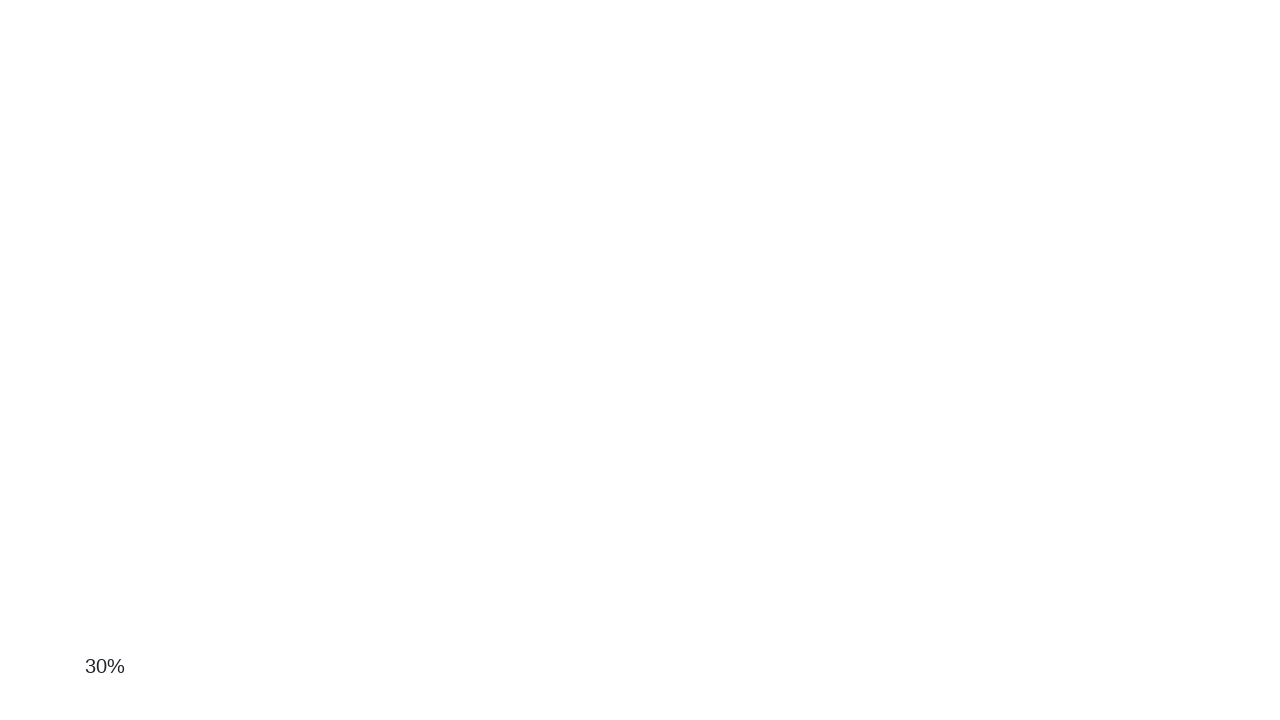

Waited 100ms for scroll to complete
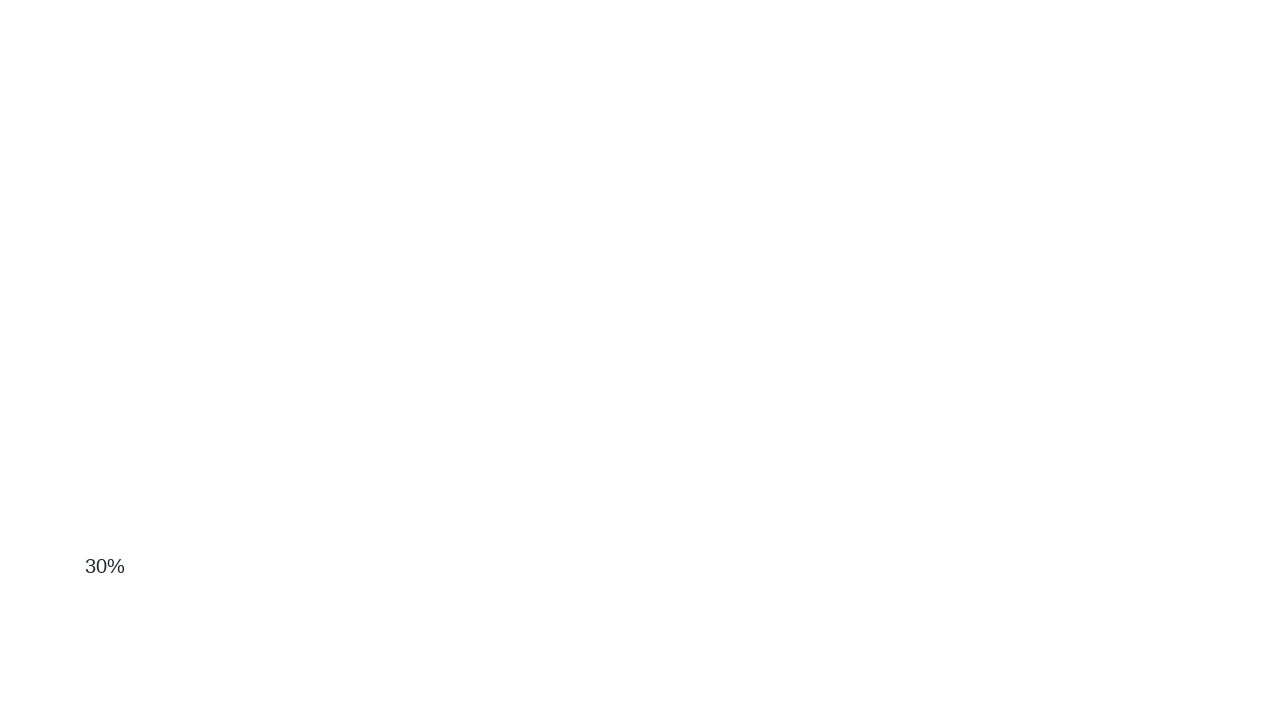

Scrolled down 100 pixels (scroll #19)
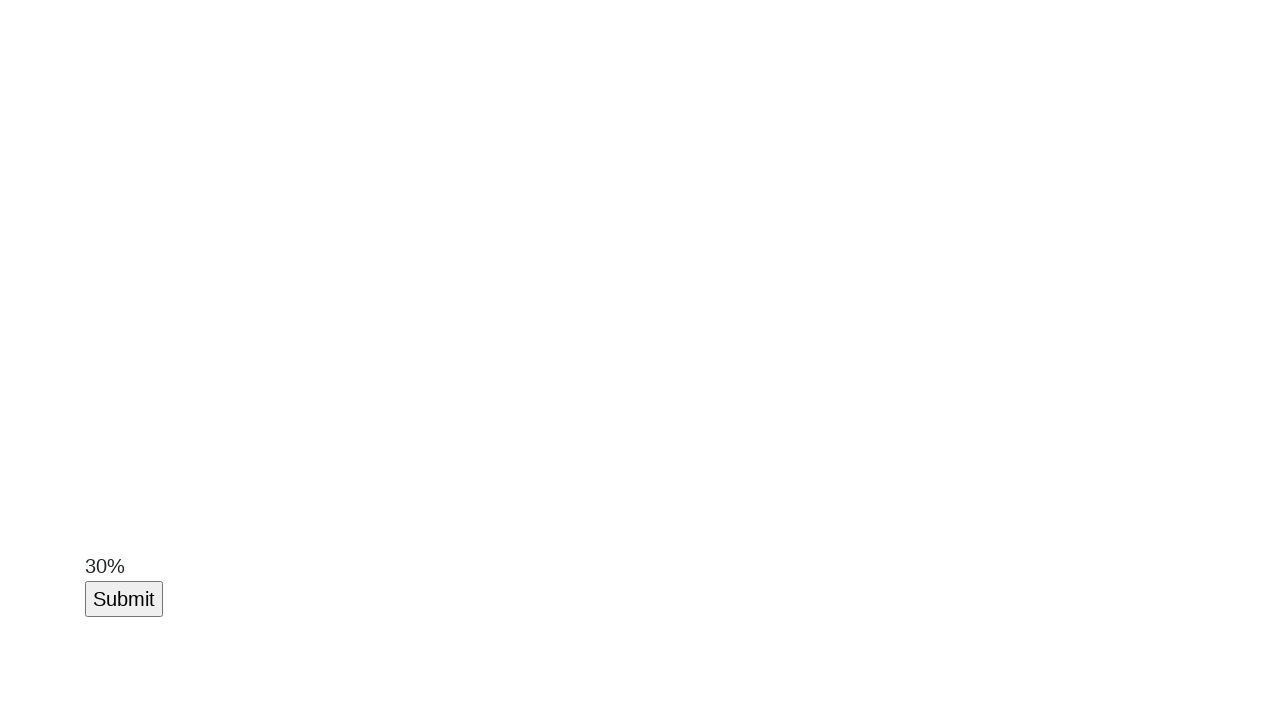

Waited 100ms for scroll to complete
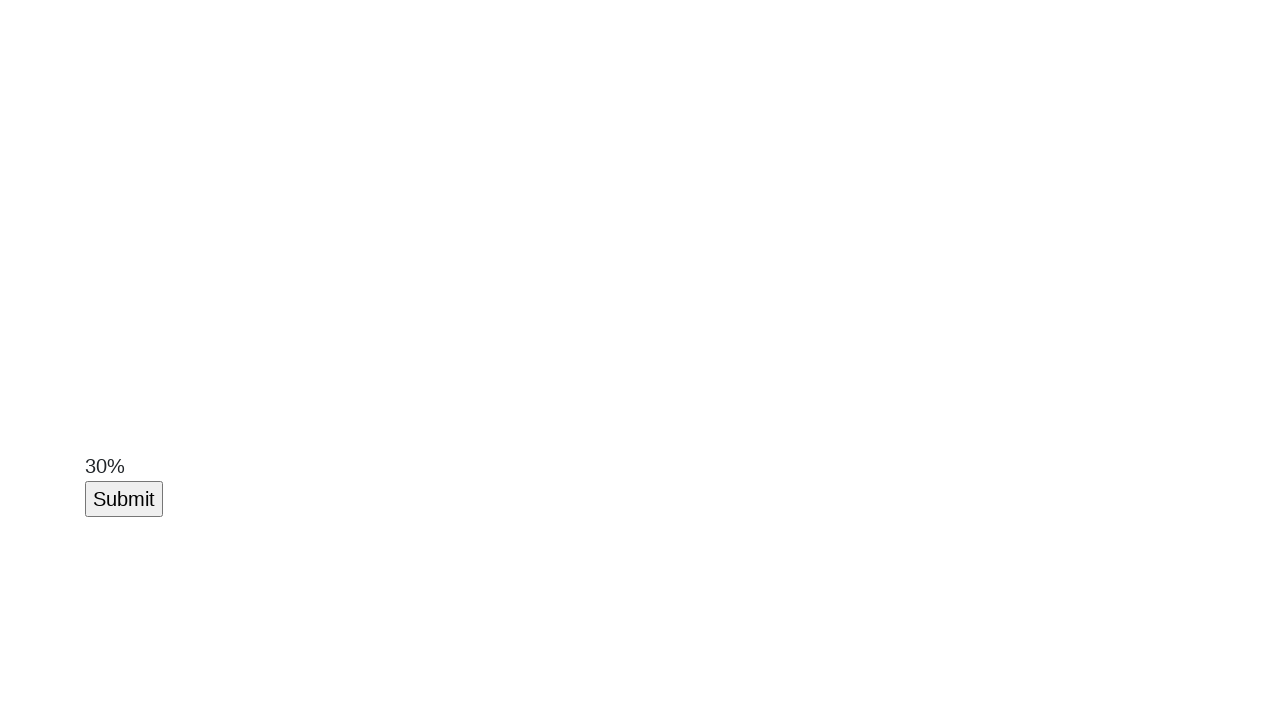

Scroll button became visible
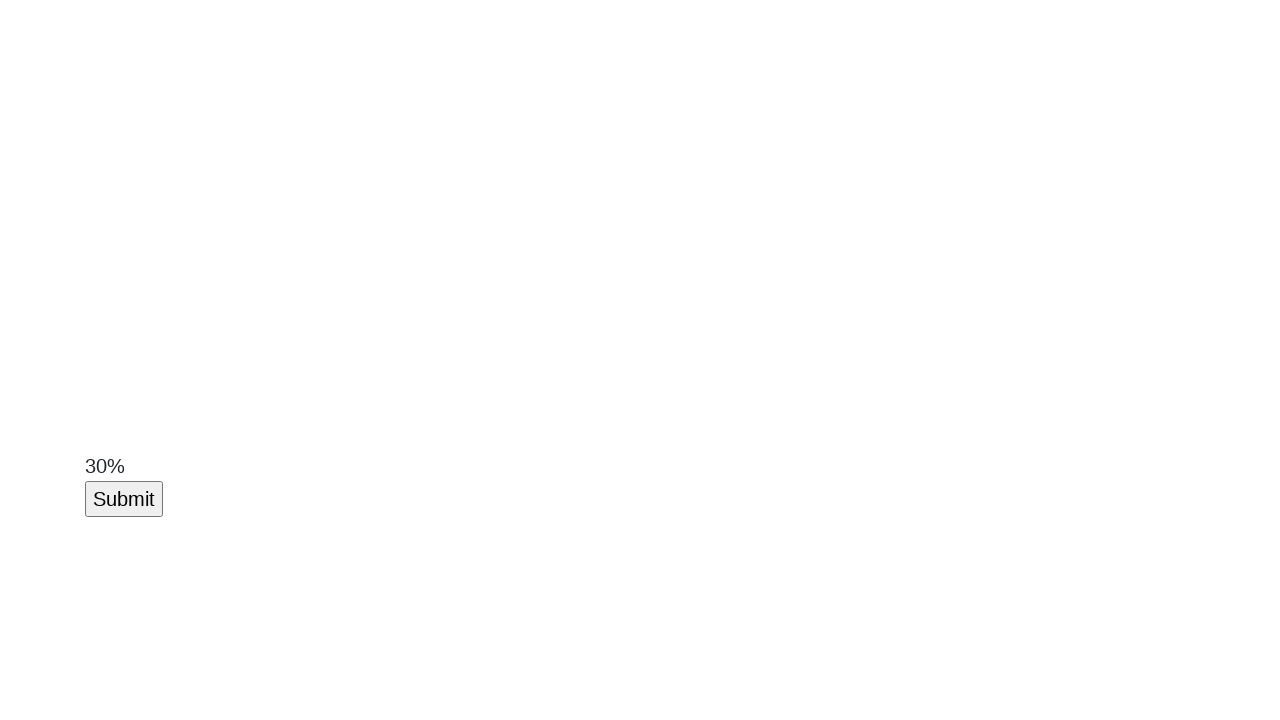

Verified scroll button is visible
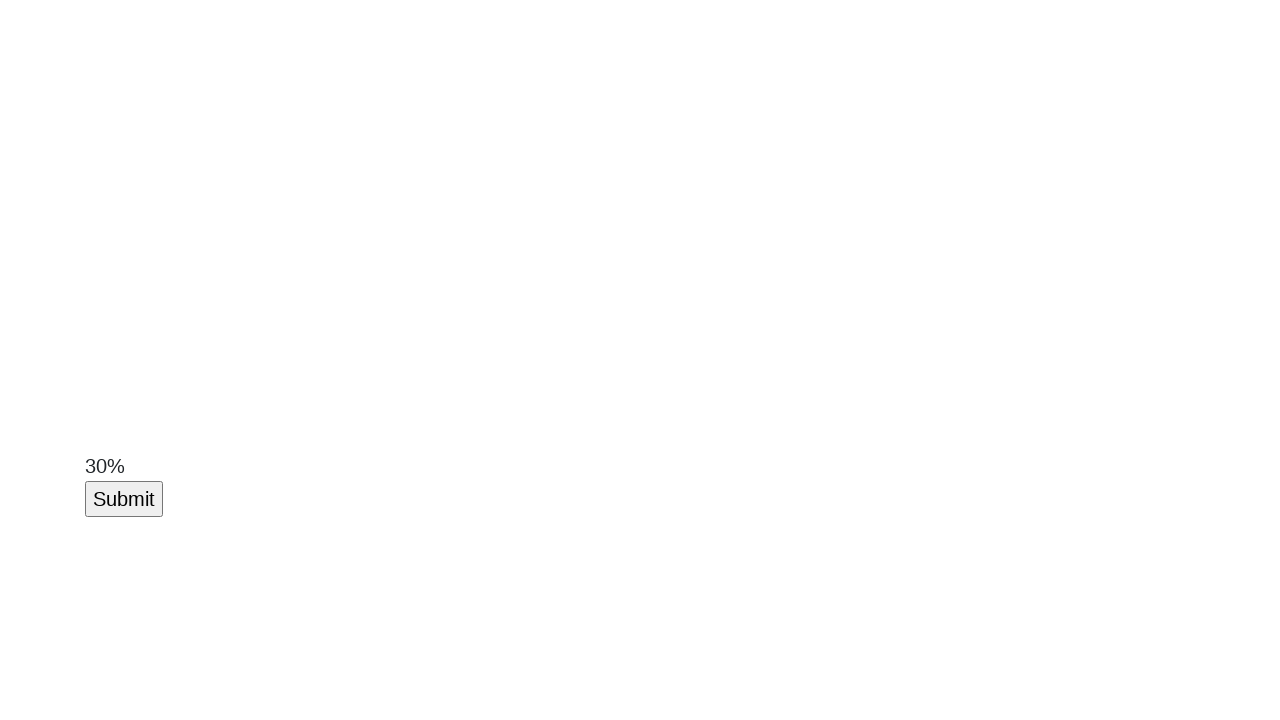

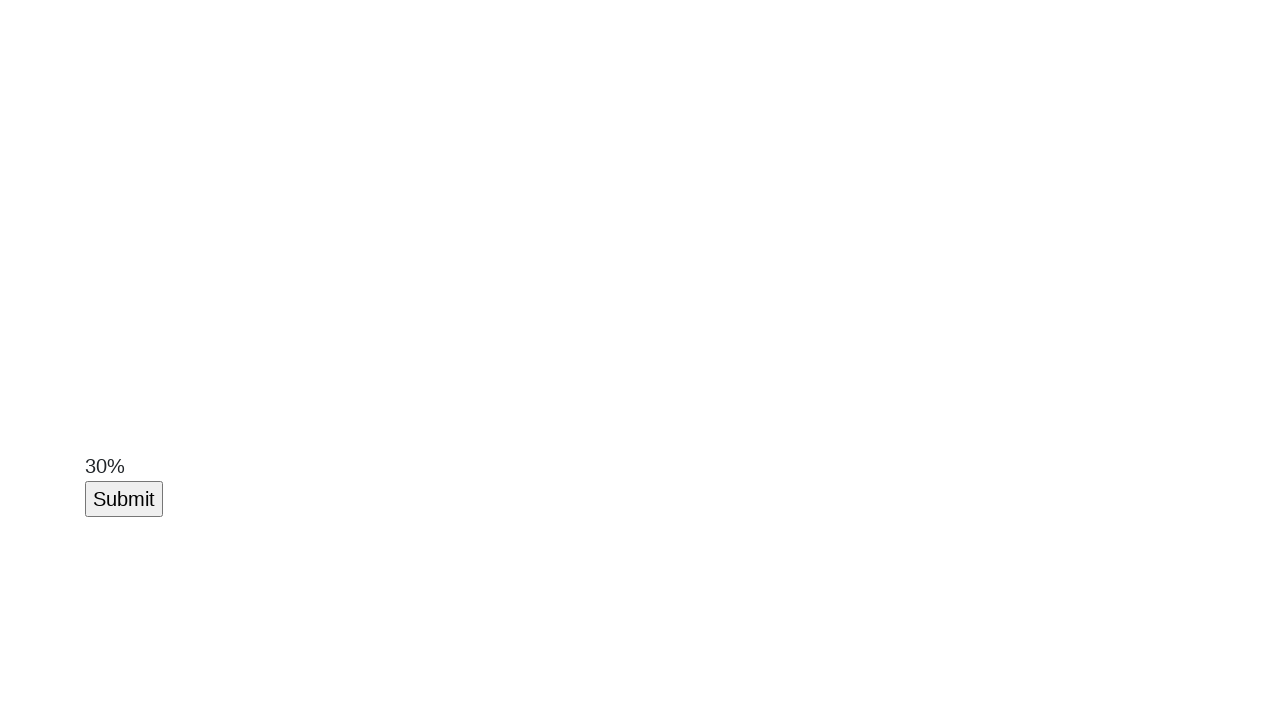